Validates annotation links and 3D viewer links (MRI, Nissl, and Gray scale views) by clicking each link, verifying it opens in a new tab, then closing and returning to the main page

Starting URL: https://brainportal.humanbrain.in/

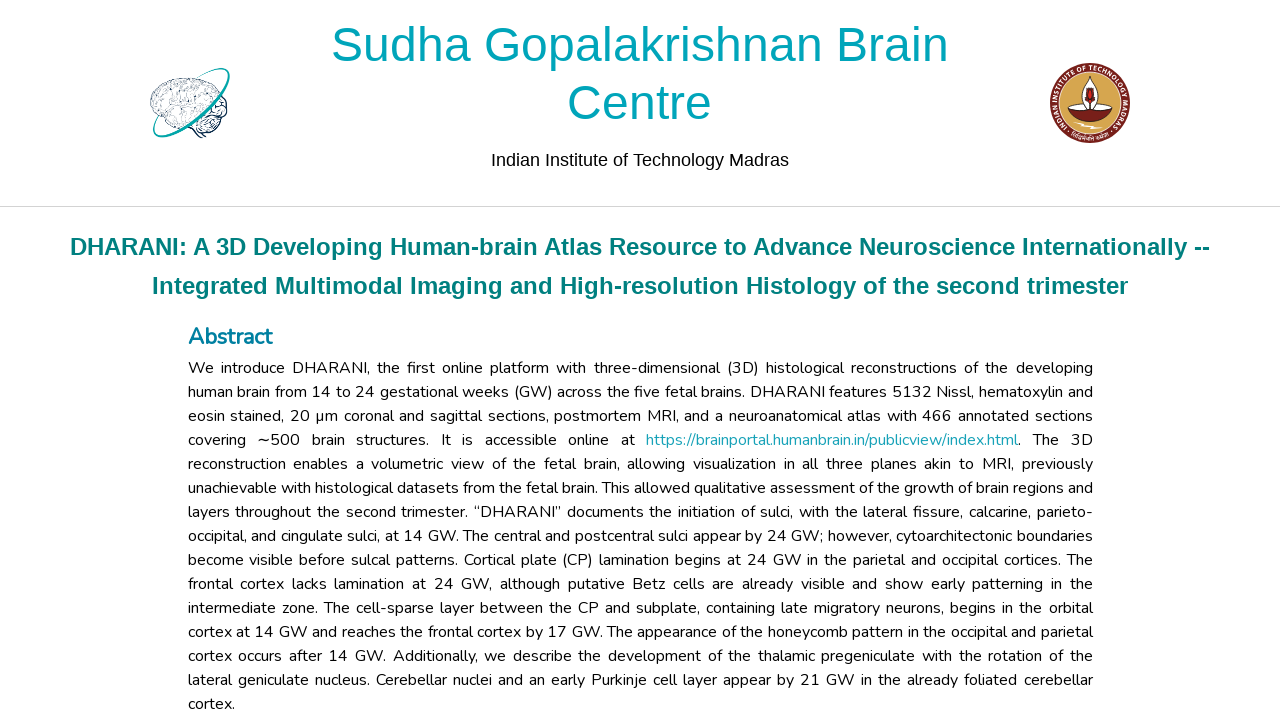

Waited for page DOM content to load
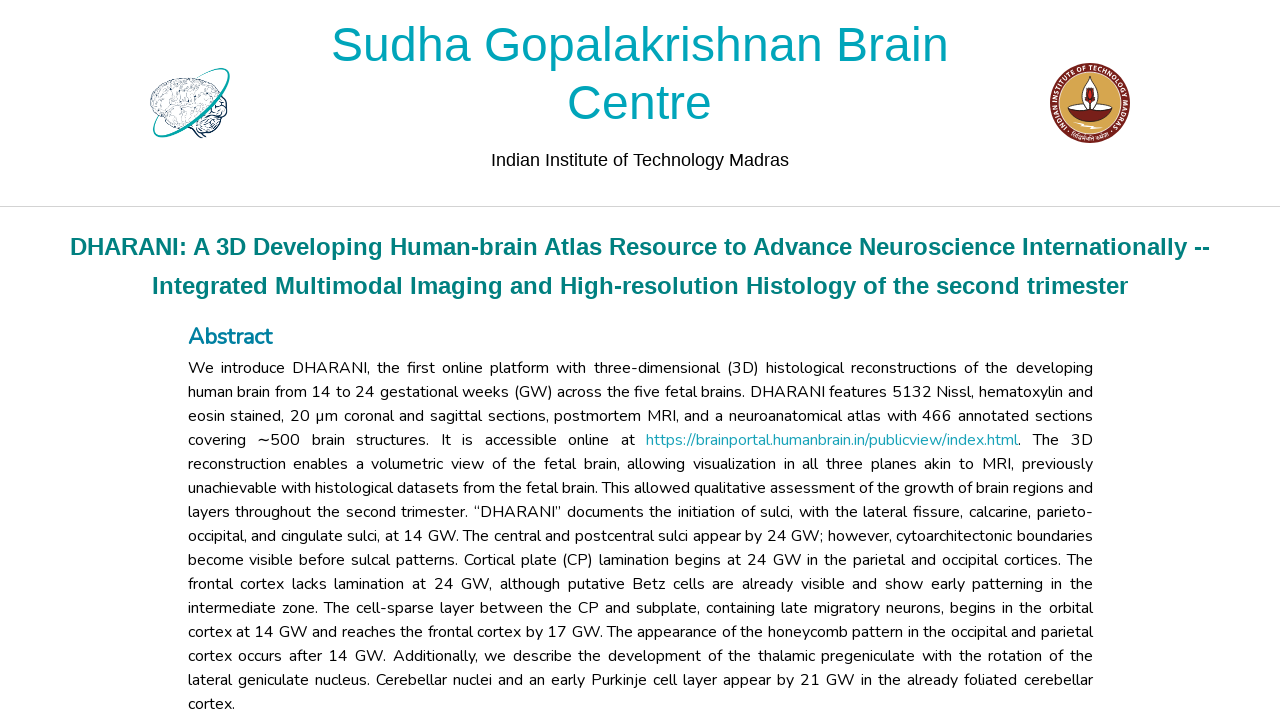

Waited 3 seconds for page to fully render
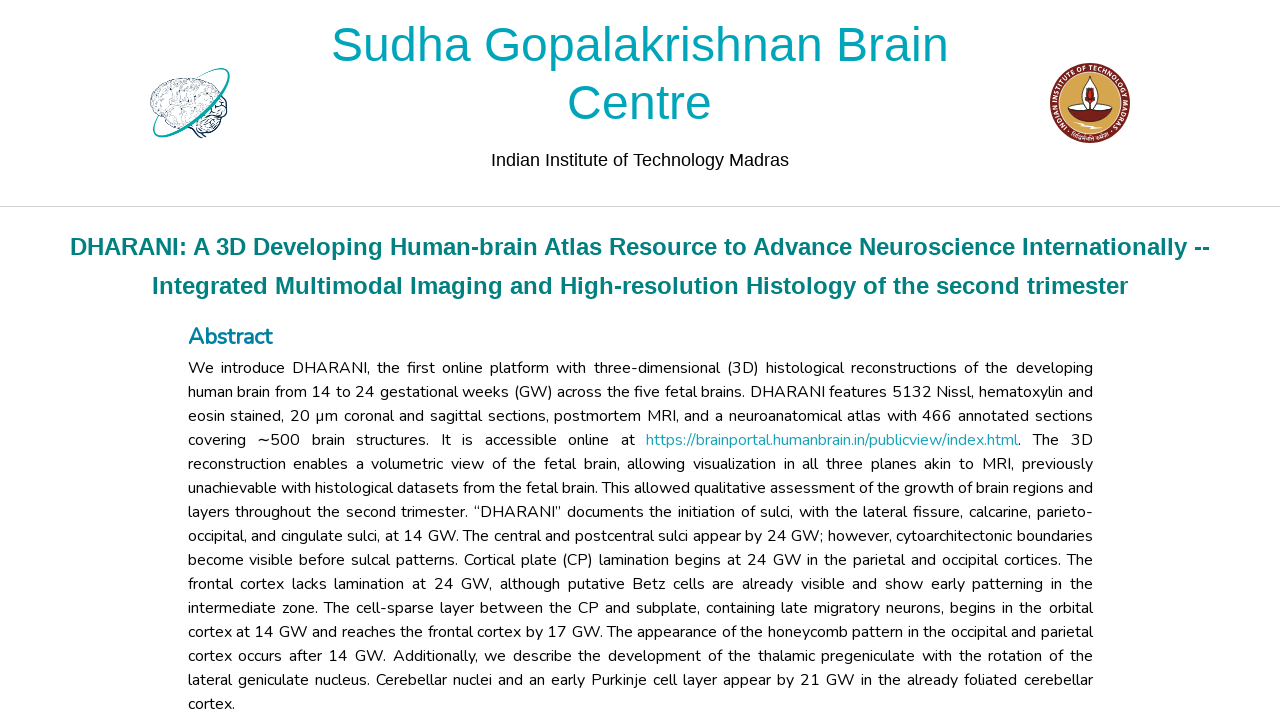

Clicked on Specimen 1 Annotation Link to open in new tab at (718, 360) on a[href='/code/2dviewer/annotation/public?data=0']
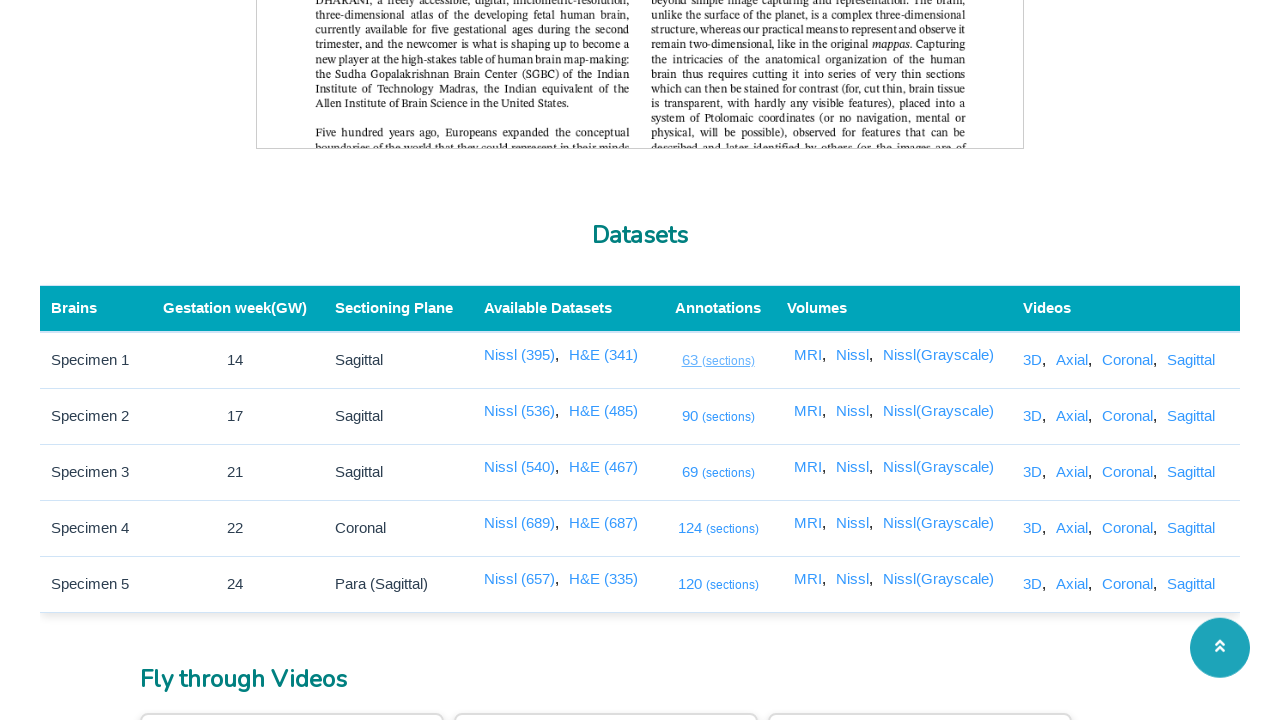

New tab with Specimen 1 Annotation Link loaded successfully, title: SGBC - IITM
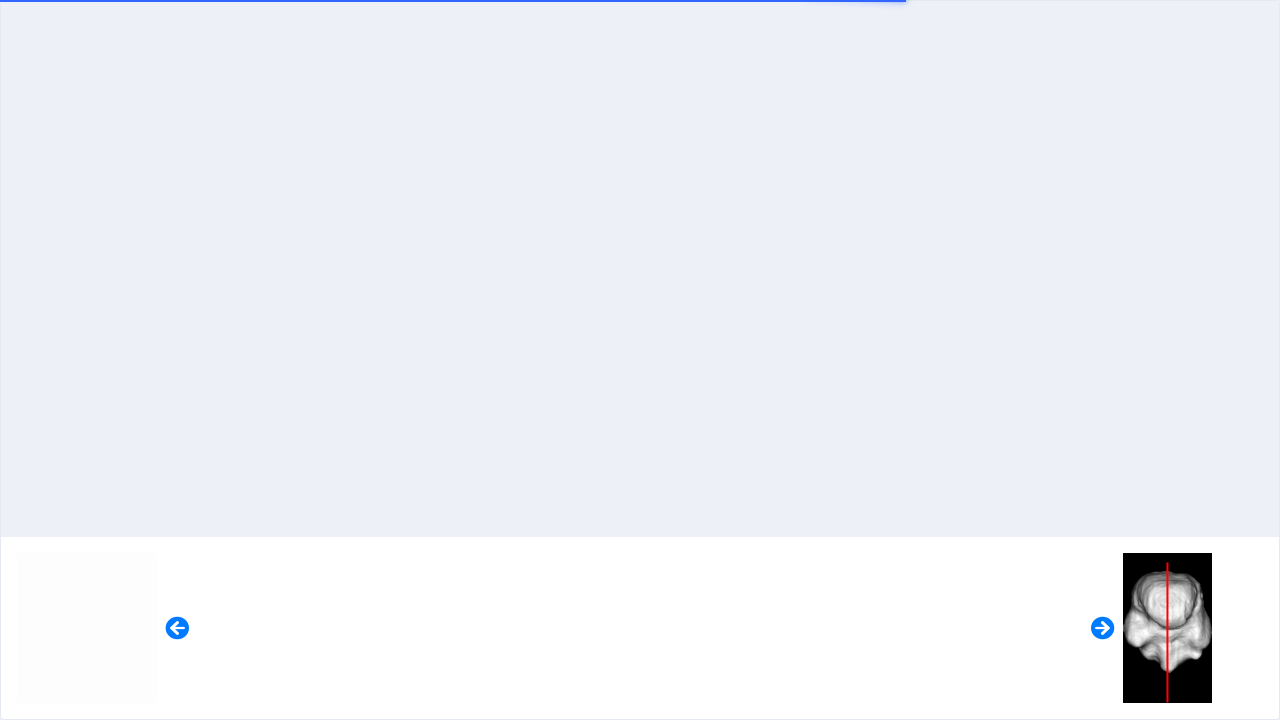

Closed new tab for Specimen 1 Annotation Link and returned to main page
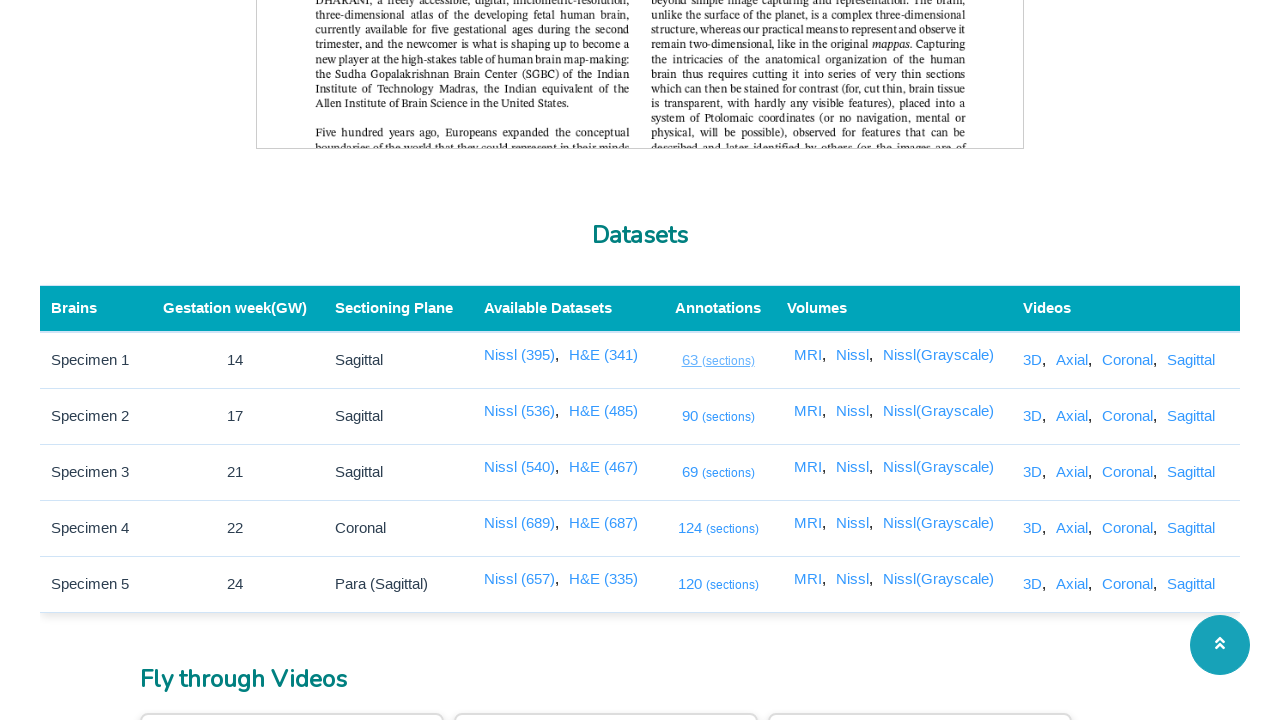

Clicked on Specimen 2 Annotation Link to open in new tab at (718, 416) on a[href='/code/2dviewer/annotation/public?data=1']
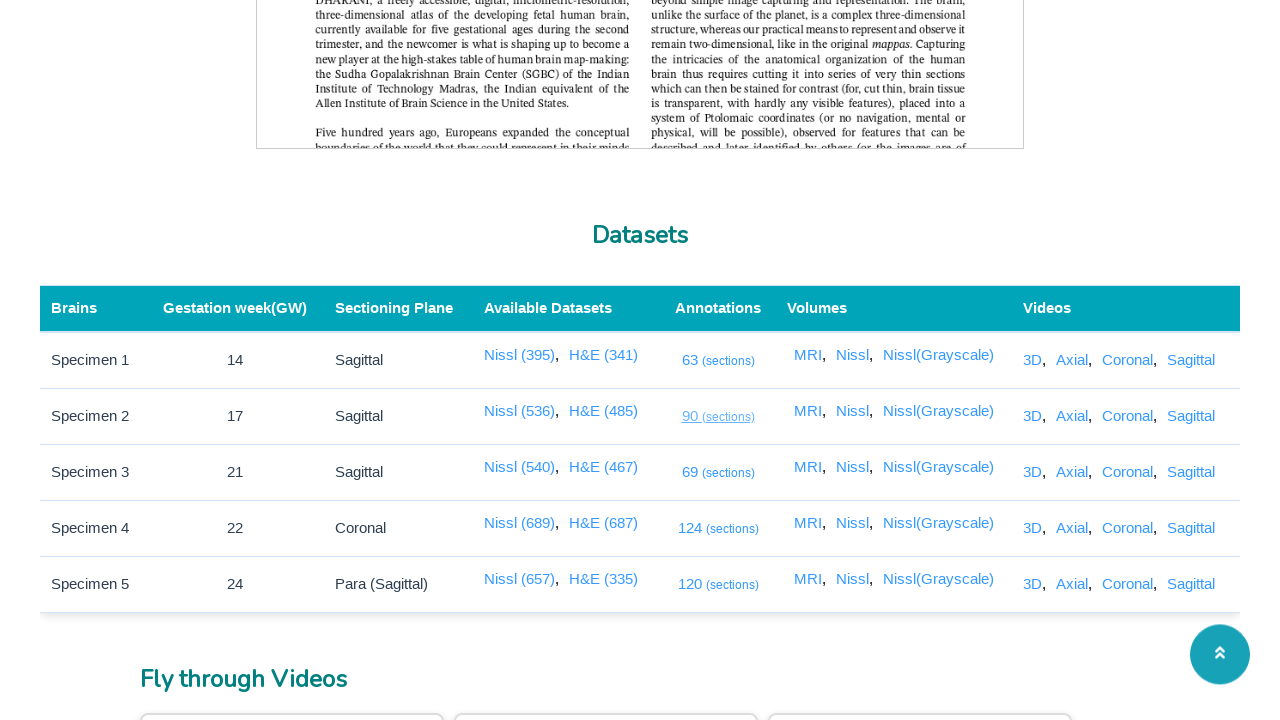

New tab with Specimen 2 Annotation Link loaded successfully, title: SGBC - IITM
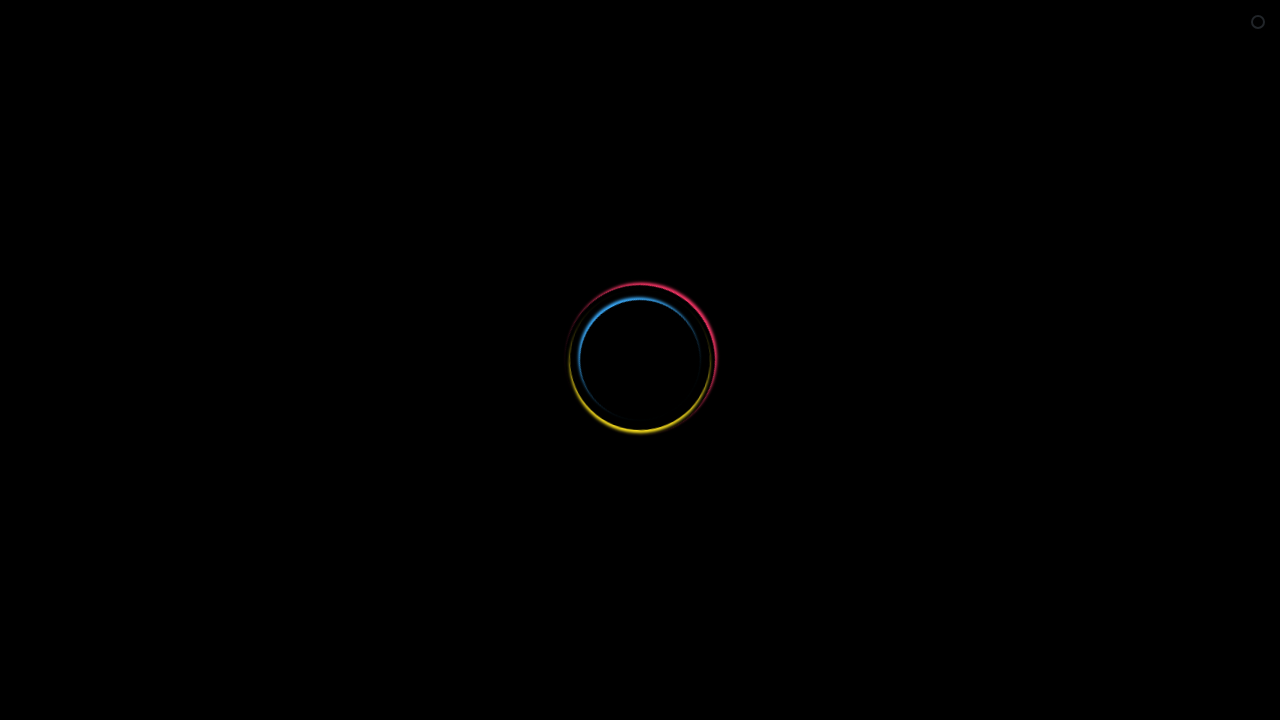

Closed new tab for Specimen 2 Annotation Link and returned to main page
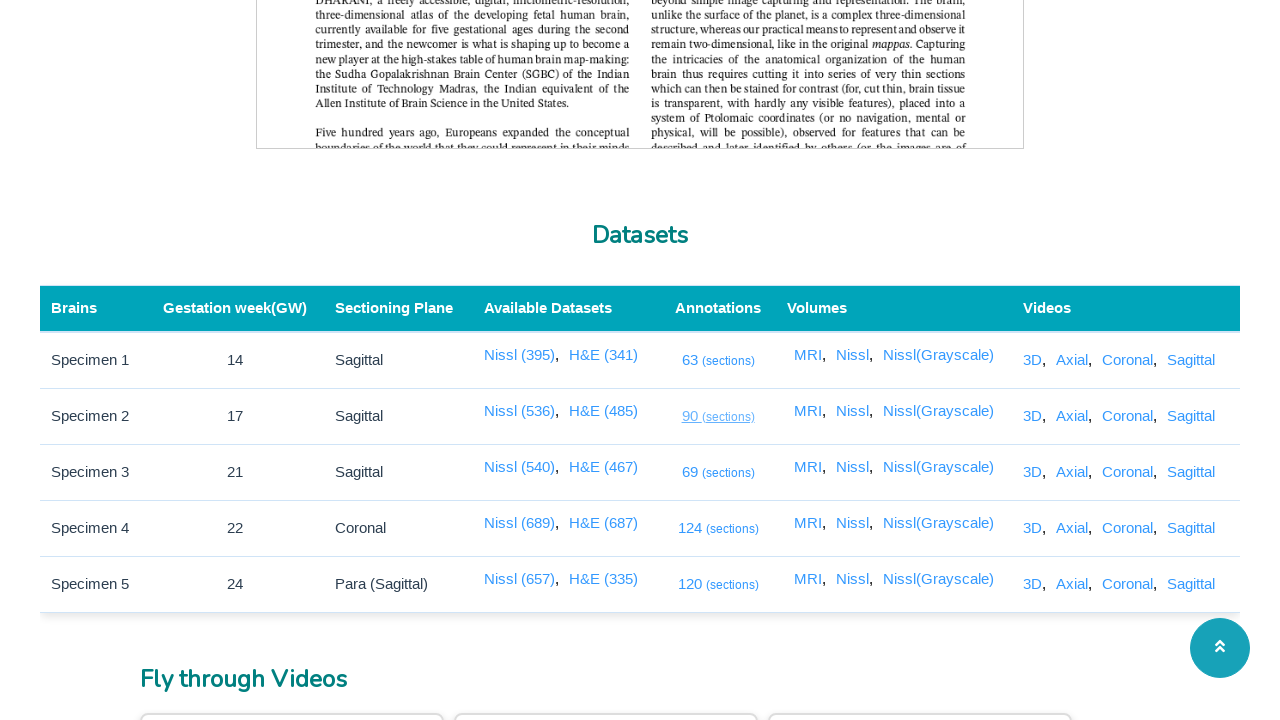

Clicked on Specimen 3 Annotation Link to open in new tab at (718, 472) on a[href='/code/2dviewer/annotation/public?data=2']
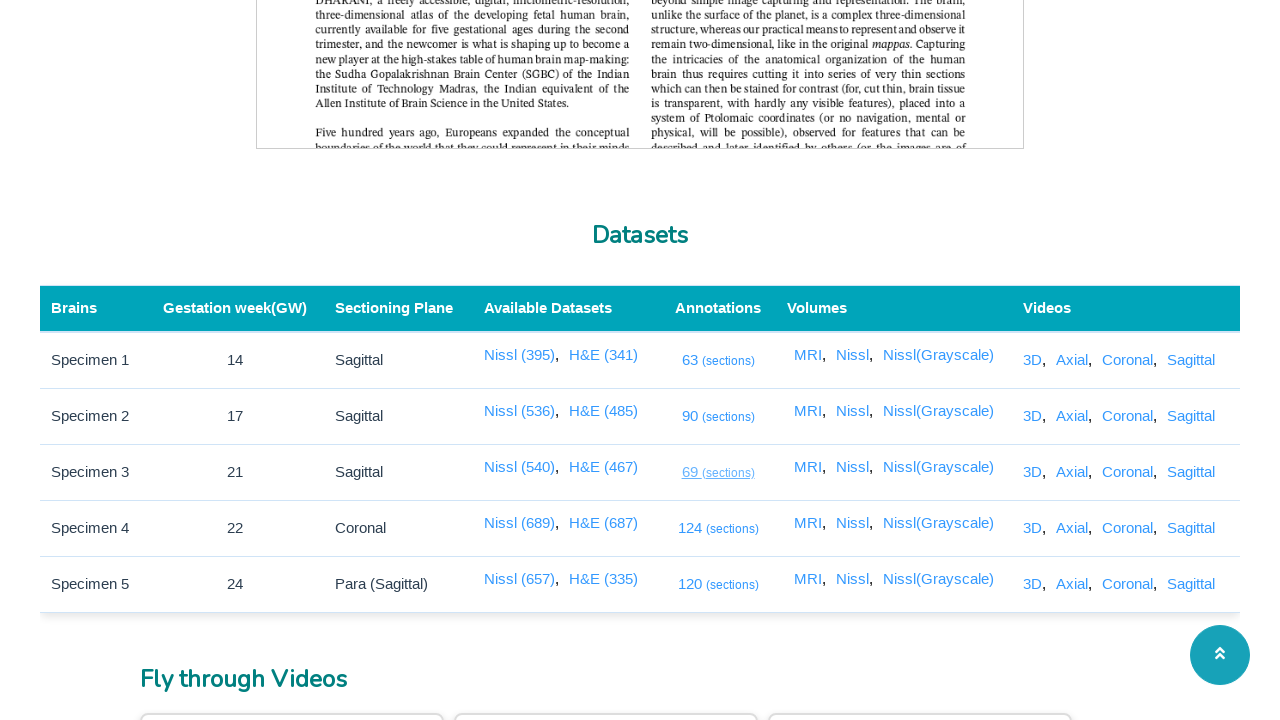

New tab with Specimen 3 Annotation Link loaded successfully, title: SGBC - IITM
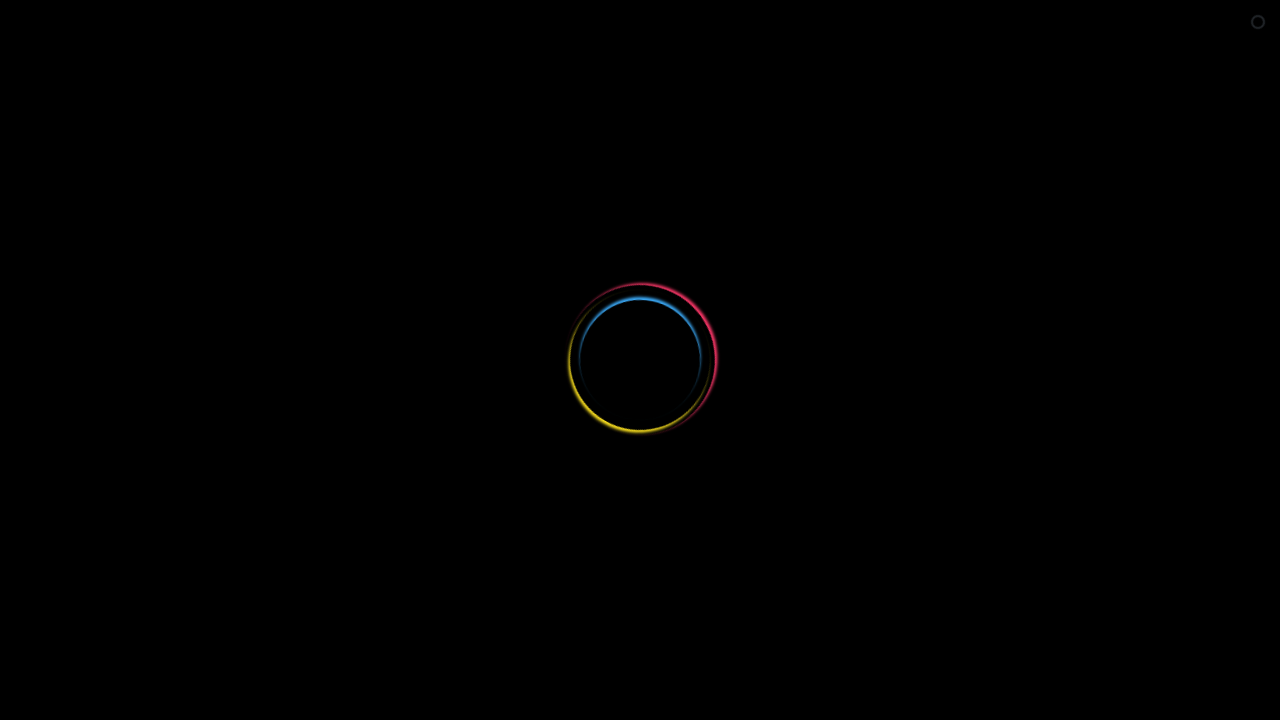

Closed new tab for Specimen 3 Annotation Link and returned to main page
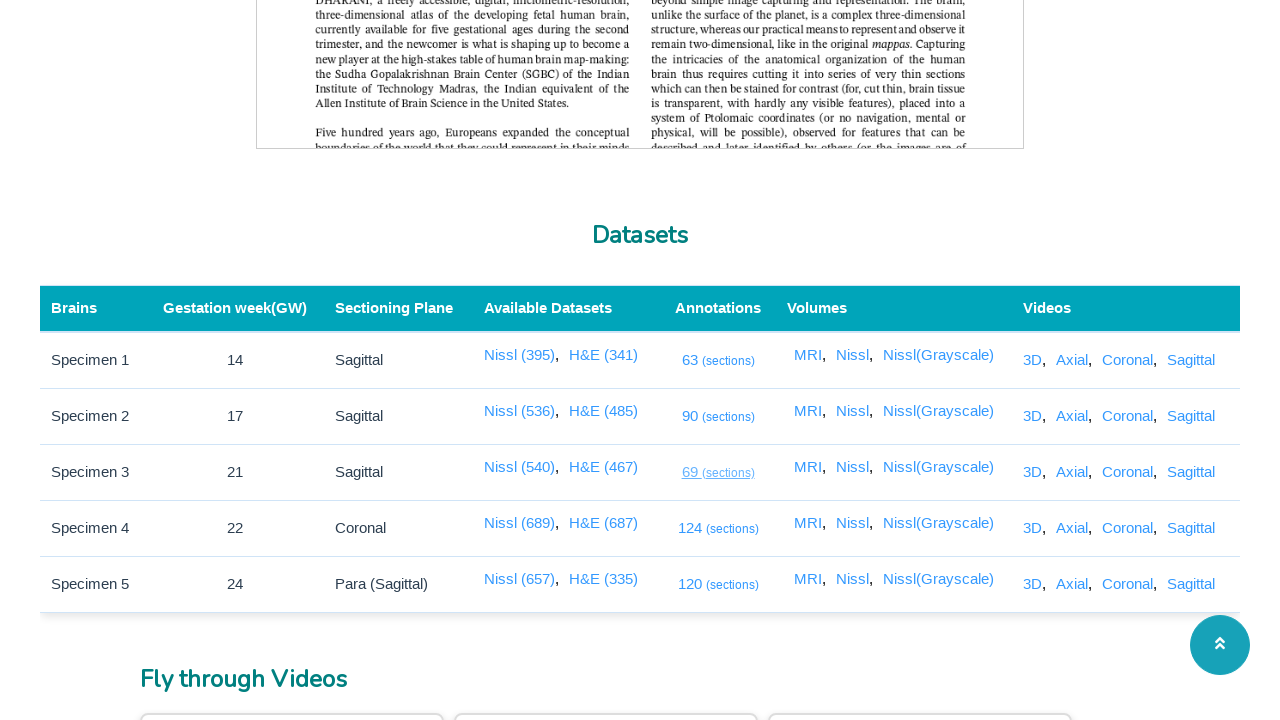

Clicked on Specimen 4 Annotation Link to open in new tab at (718, 528) on a[href='/code/2dviewer/annotation/public?data=3']
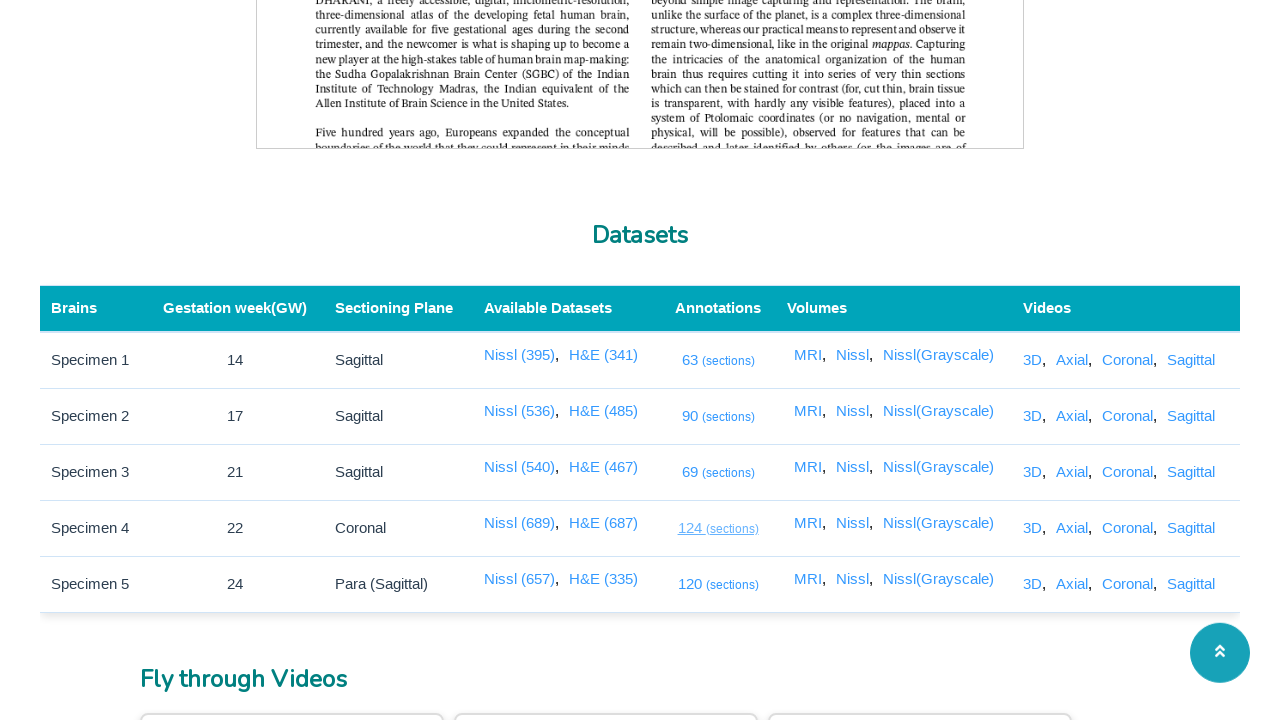

New tab with Specimen 4 Annotation Link loaded successfully, title: SGBC - IITM
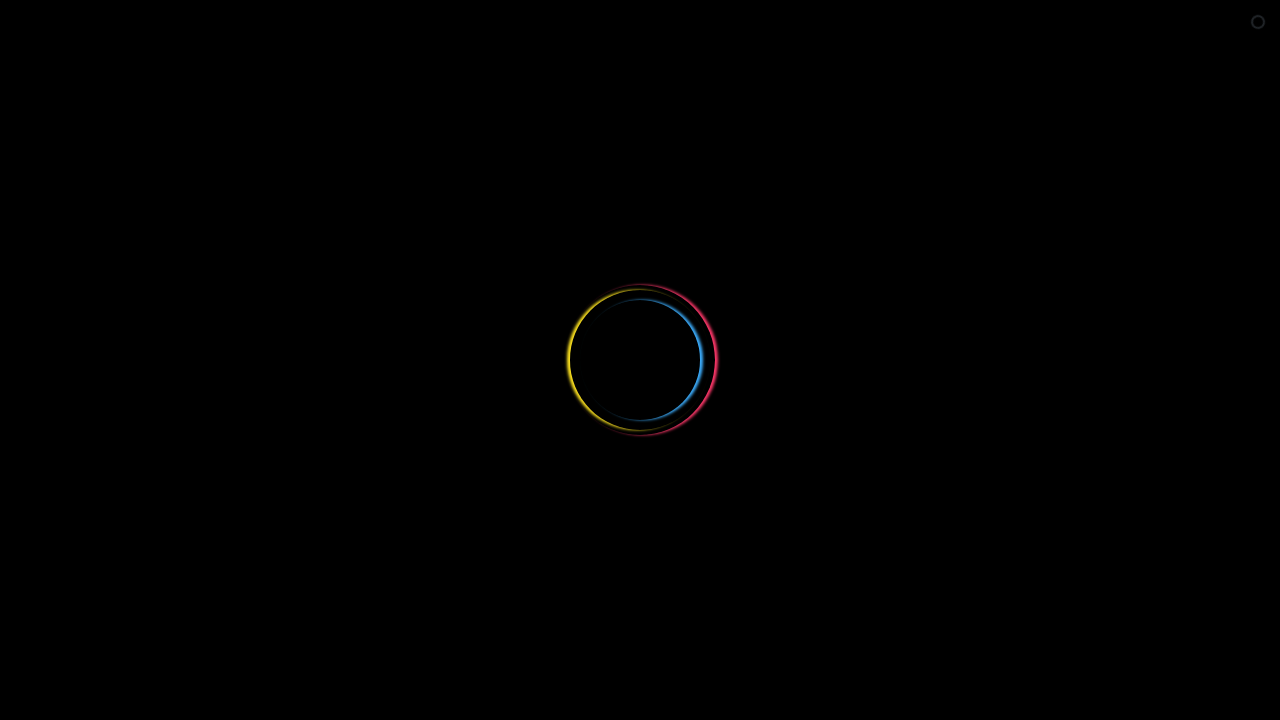

Closed new tab for Specimen 4 Annotation Link and returned to main page
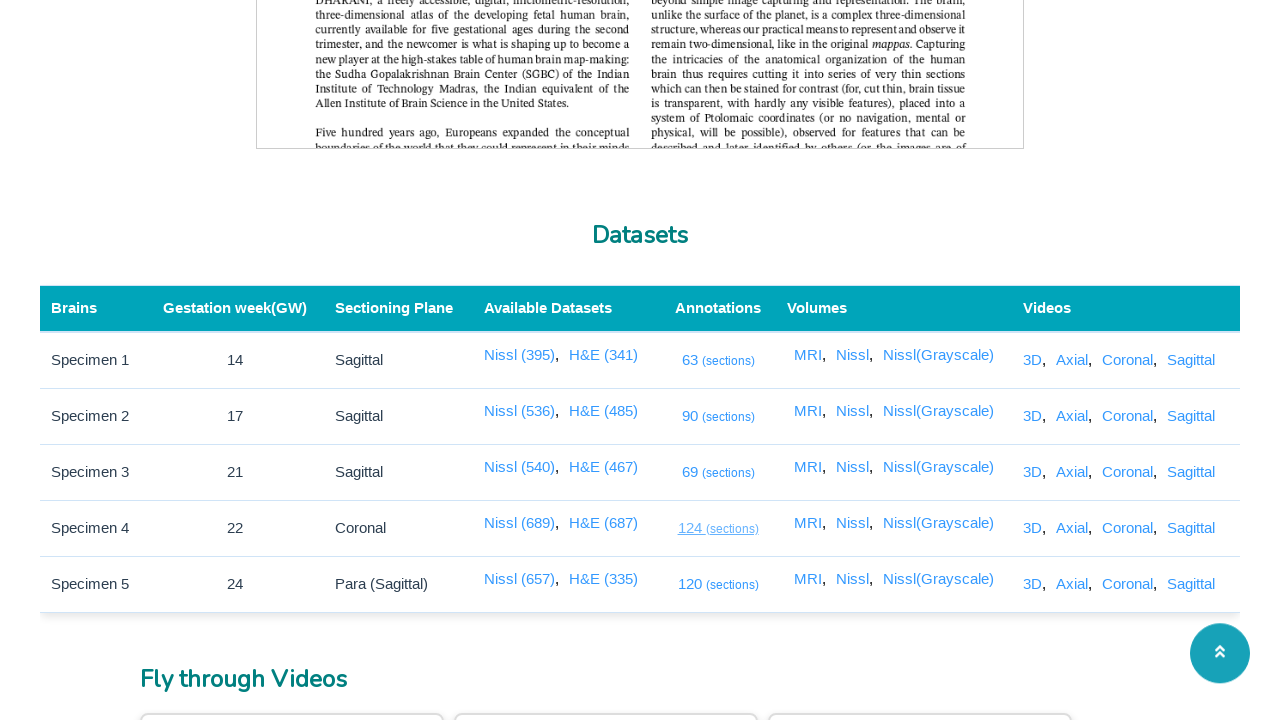

Clicked on Specimen 5 Annotation Link to open in new tab at (718, 584) on a[href='/code/2dviewer/annotation/public?data=4']
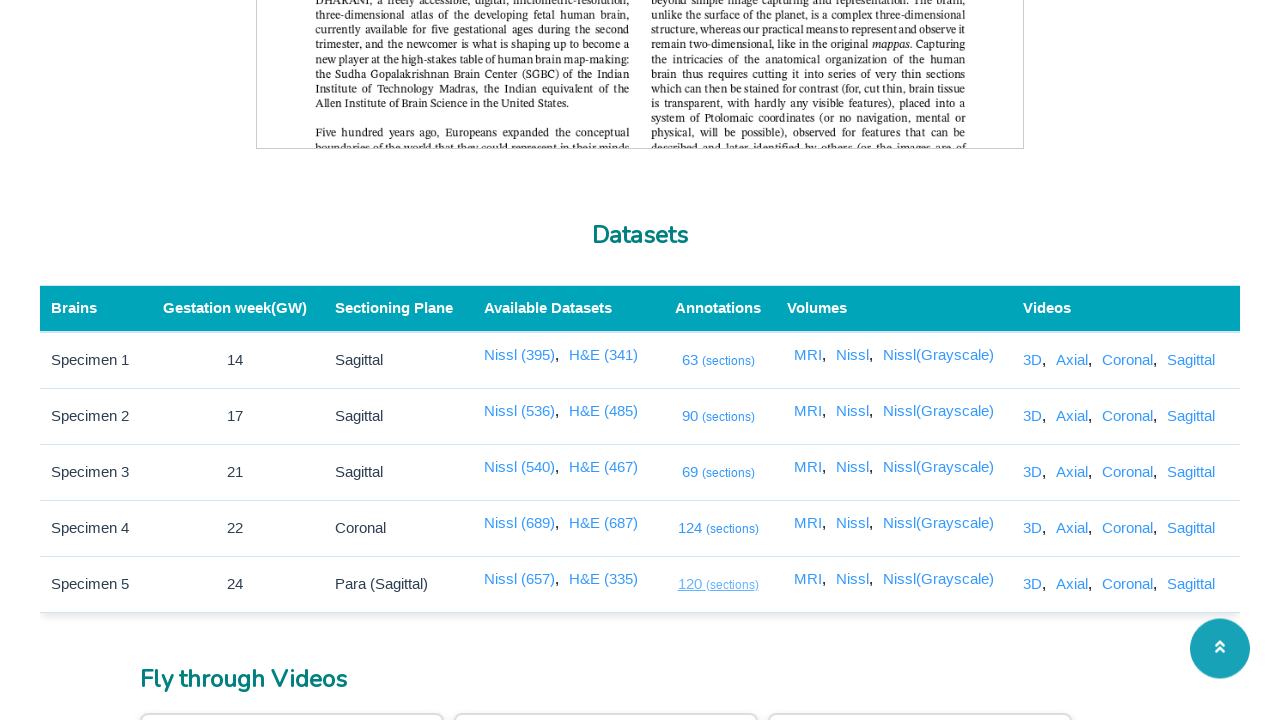

New tab with Specimen 5 Annotation Link loaded successfully, title: SGBC - IITM
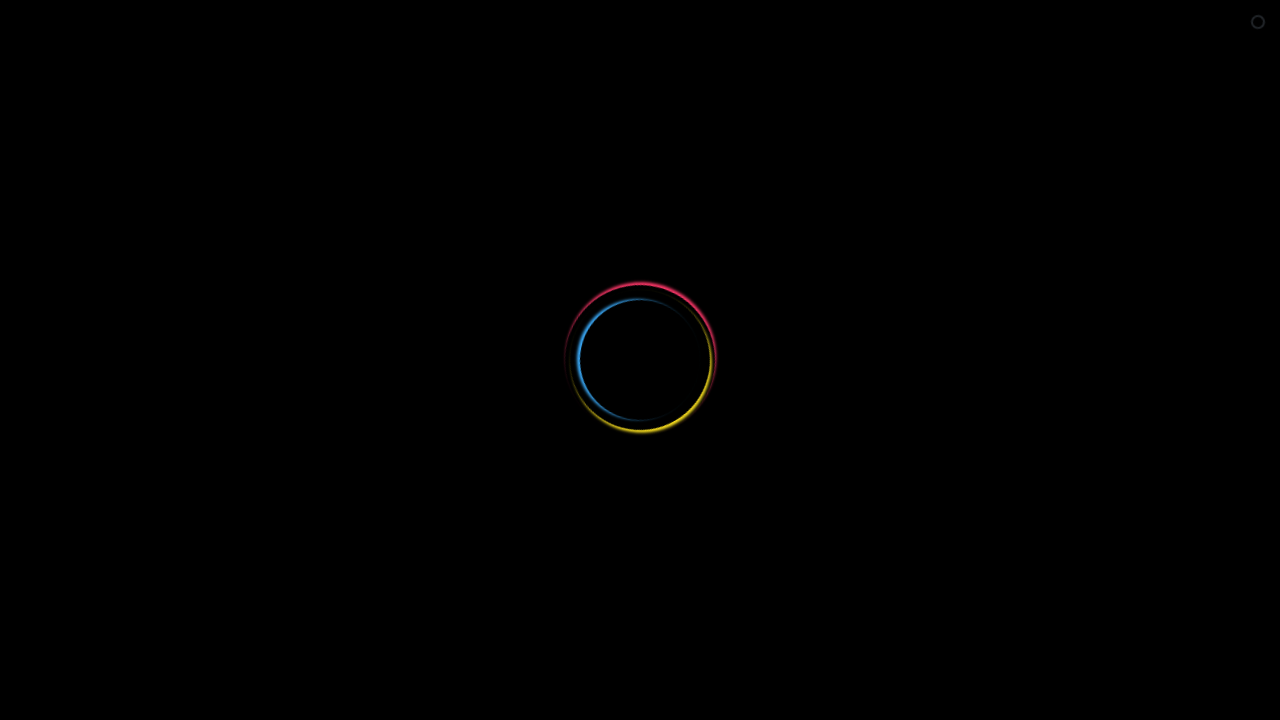

Closed new tab for Specimen 5 Annotation Link and returned to main page
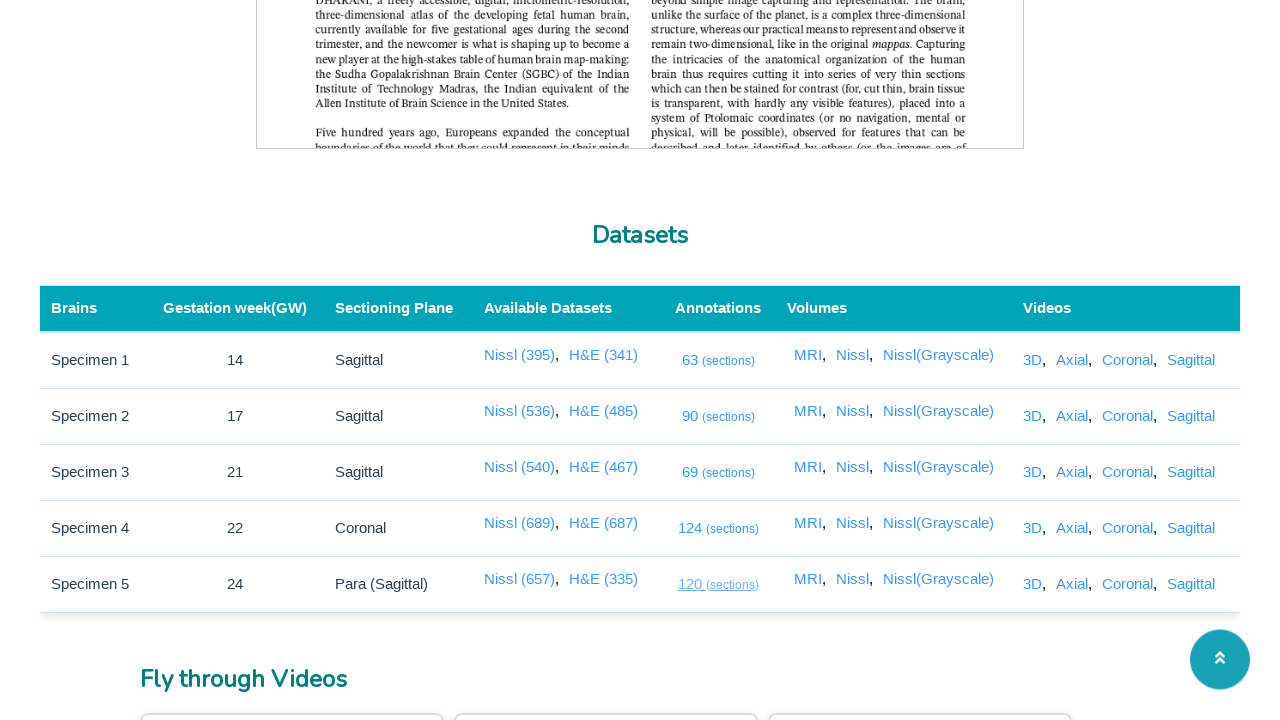

Clicked on MRI View 1 Link to open in new tab at (810, 355) on a[href='/3dviewer/index.html?data=0&view=mri']
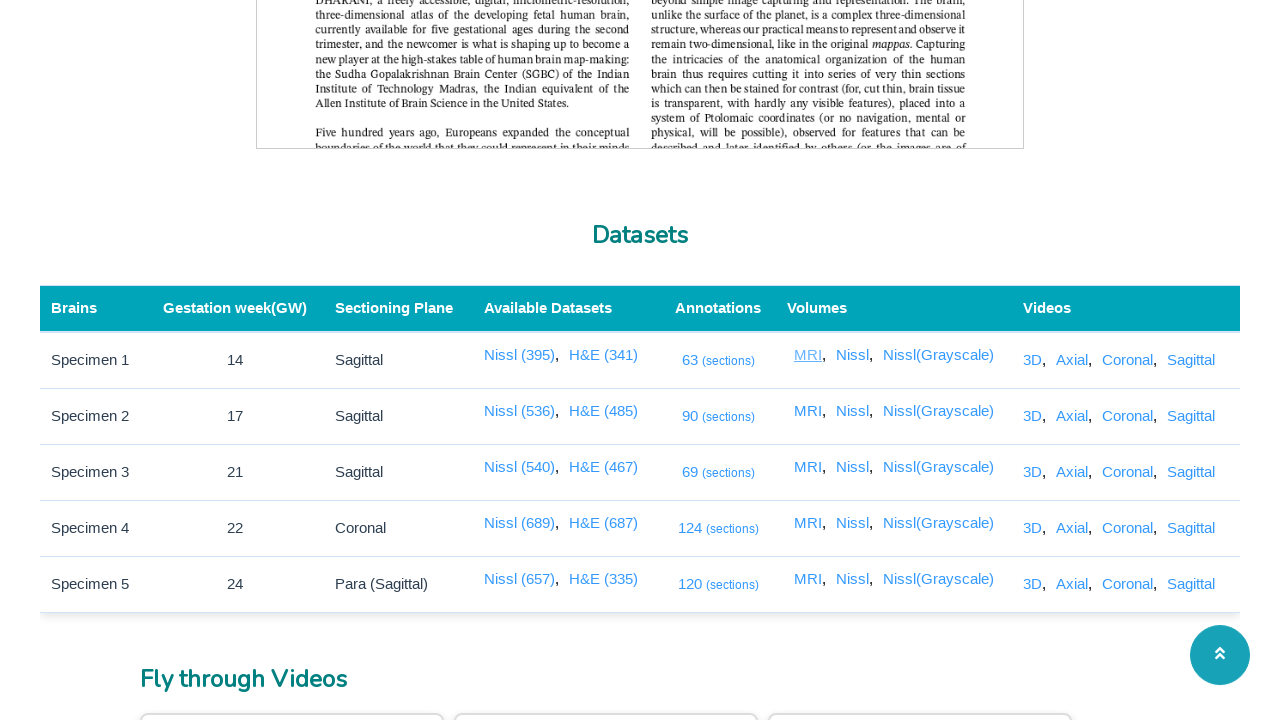

New tab with MRI View 1 Link loaded successfully, title: SGBC - IITM
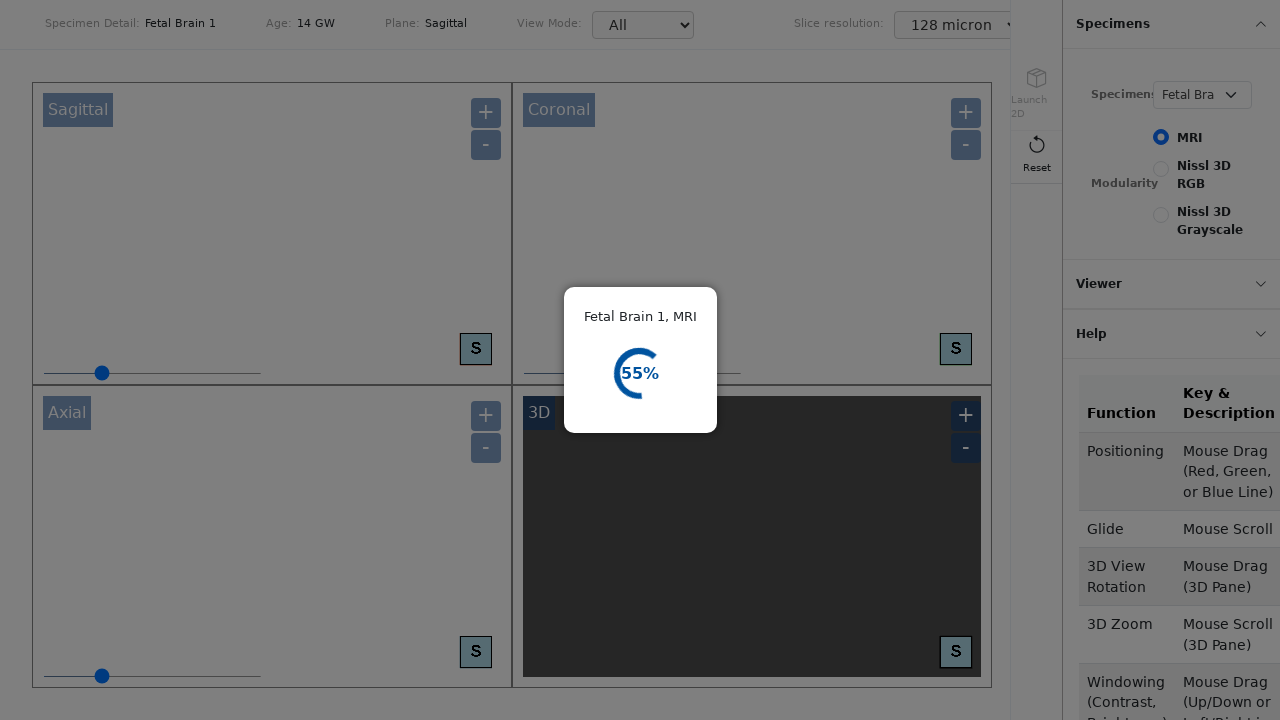

Closed new tab for MRI View 1 Link and returned to main page
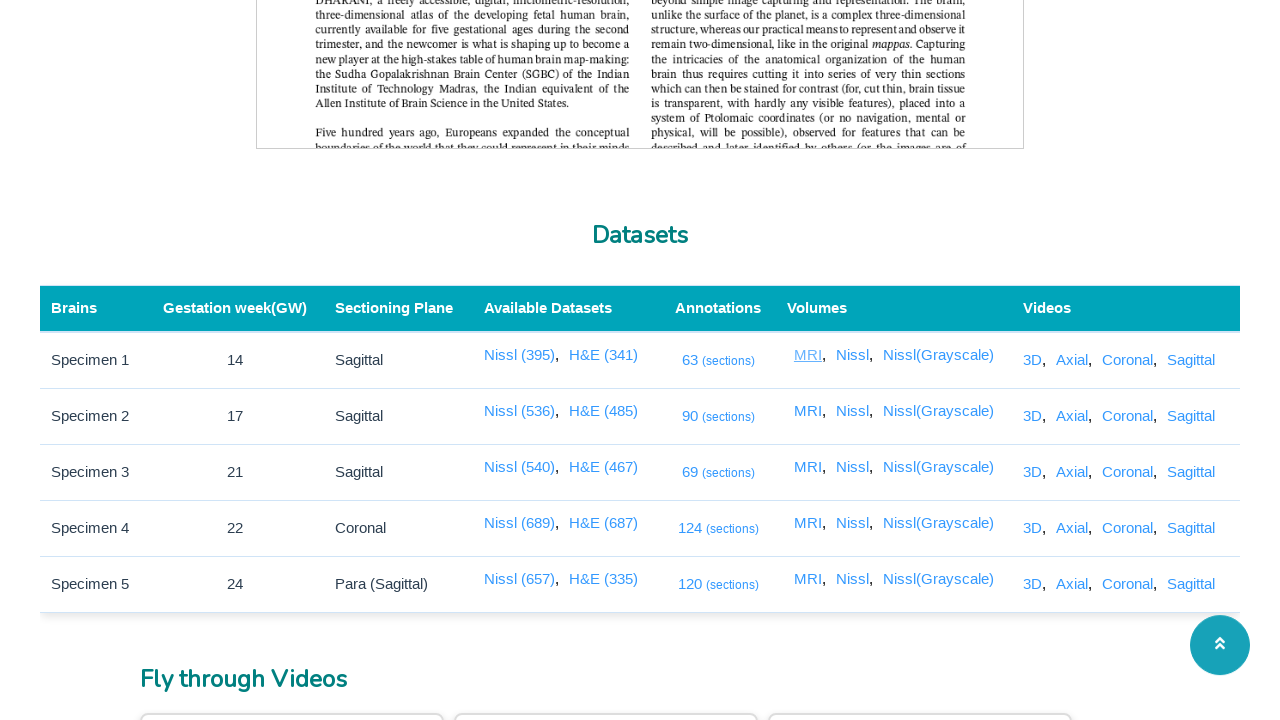

Clicked on MRI View 2 Link to open in new tab at (810, 411) on a[href='/3dviewer/index.html?data=1&view=mri']
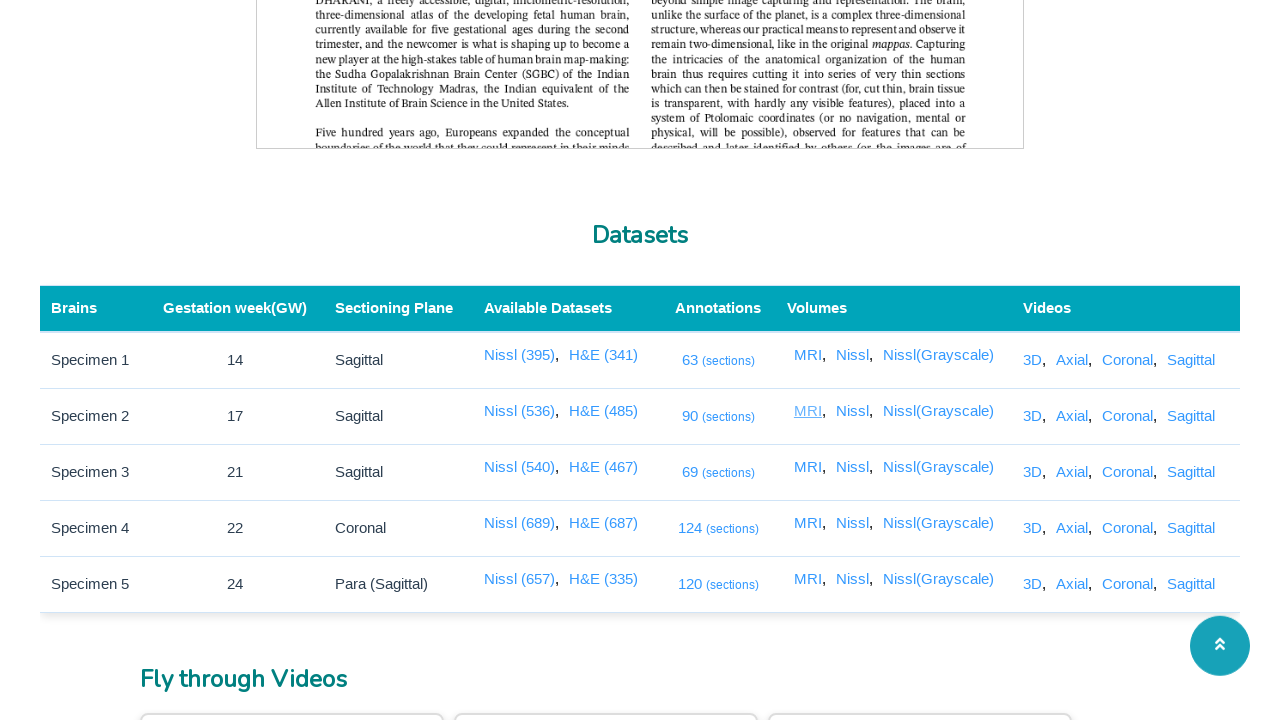

New tab with MRI View 2 Link loaded successfully, title: SGBC - IITM
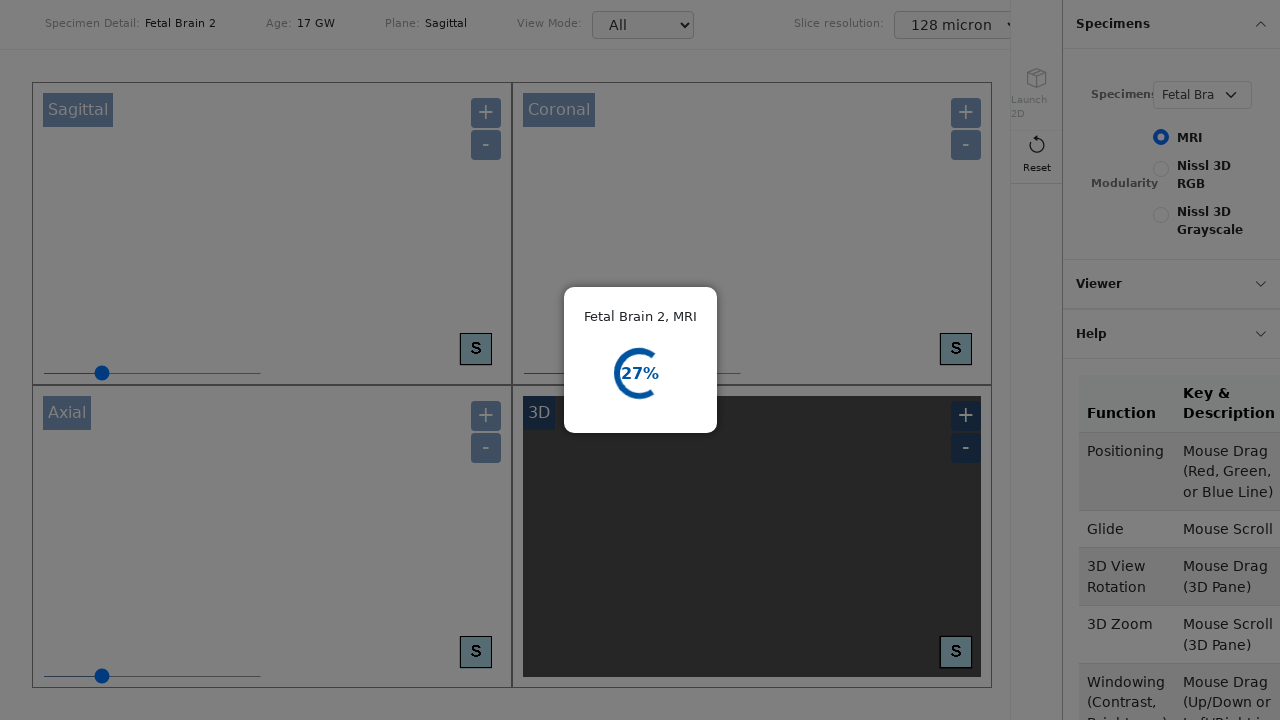

Closed new tab for MRI View 2 Link and returned to main page
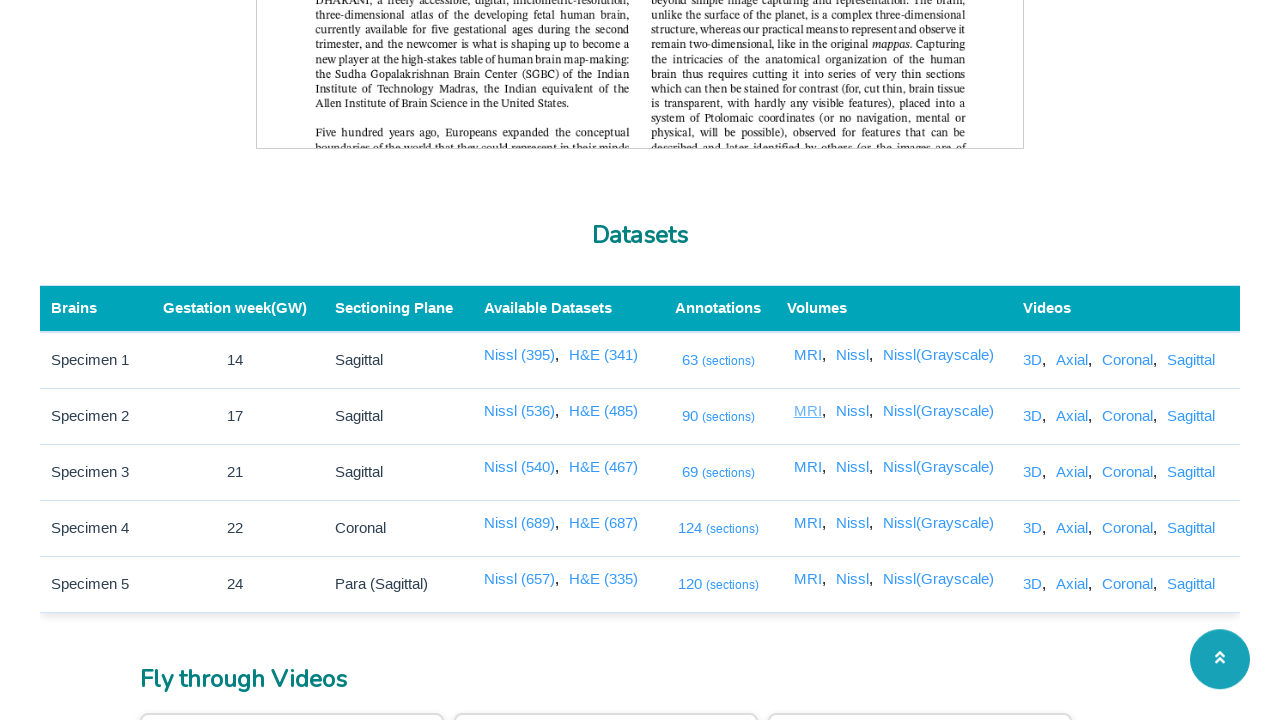

Clicked on MRI View 3 Link to open in new tab at (810, 467) on a[href='/3dviewer/index.html?data=2&view=mri']
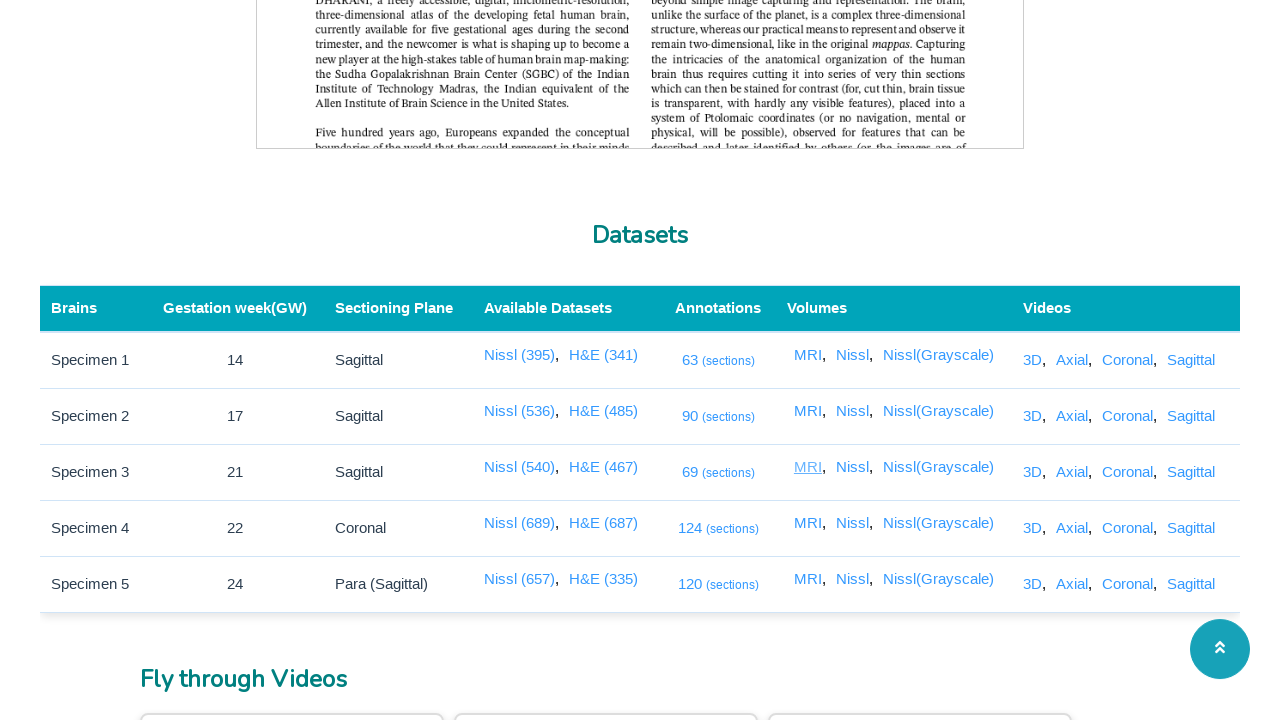

New tab with MRI View 3 Link loaded successfully, title: SGBC - IITM
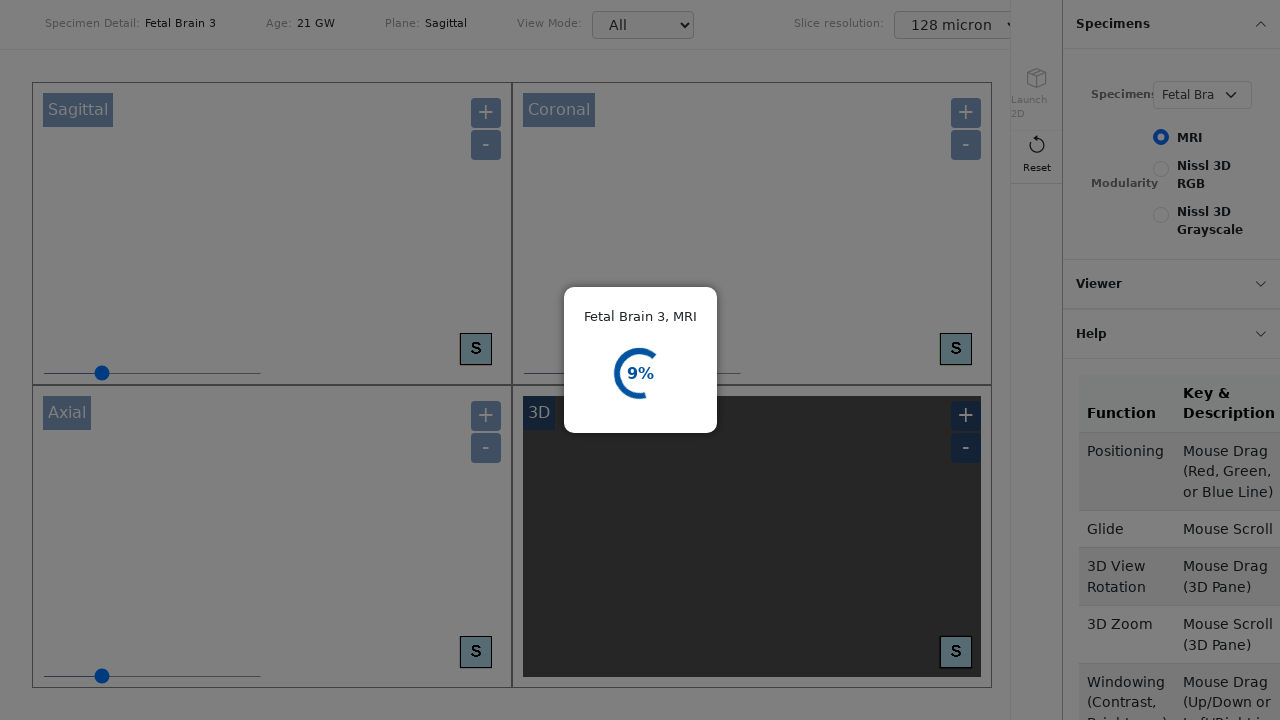

Closed new tab for MRI View 3 Link and returned to main page
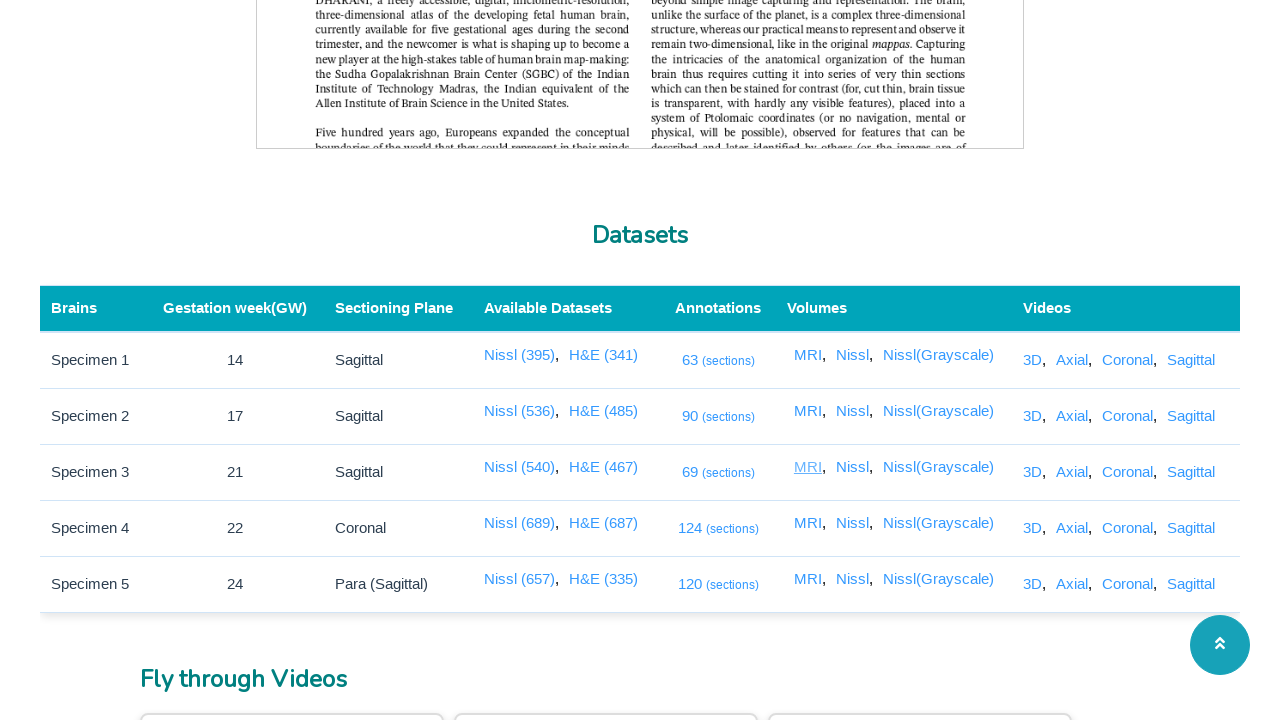

Clicked on MRI View 4 Link to open in new tab at (810, 523) on a[href='/3dviewer/index.html?data=3&view=mri']
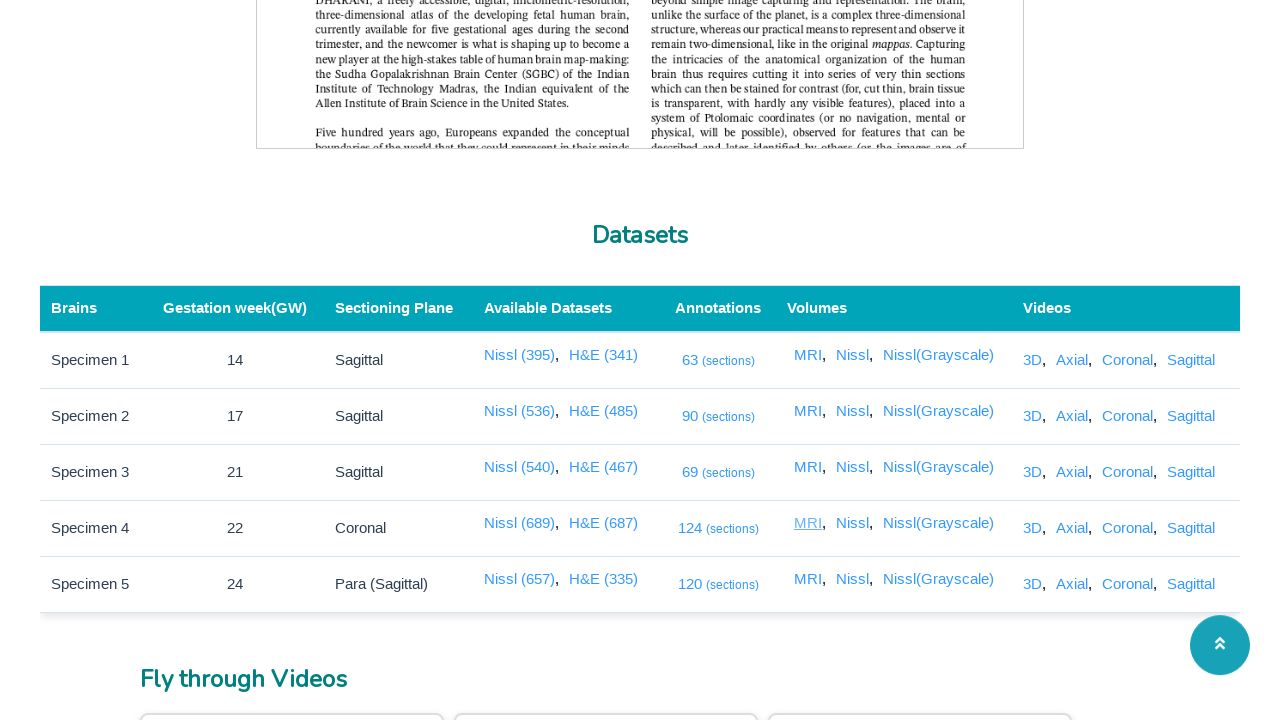

New tab with MRI View 4 Link loaded successfully, title: SGBC - IITM
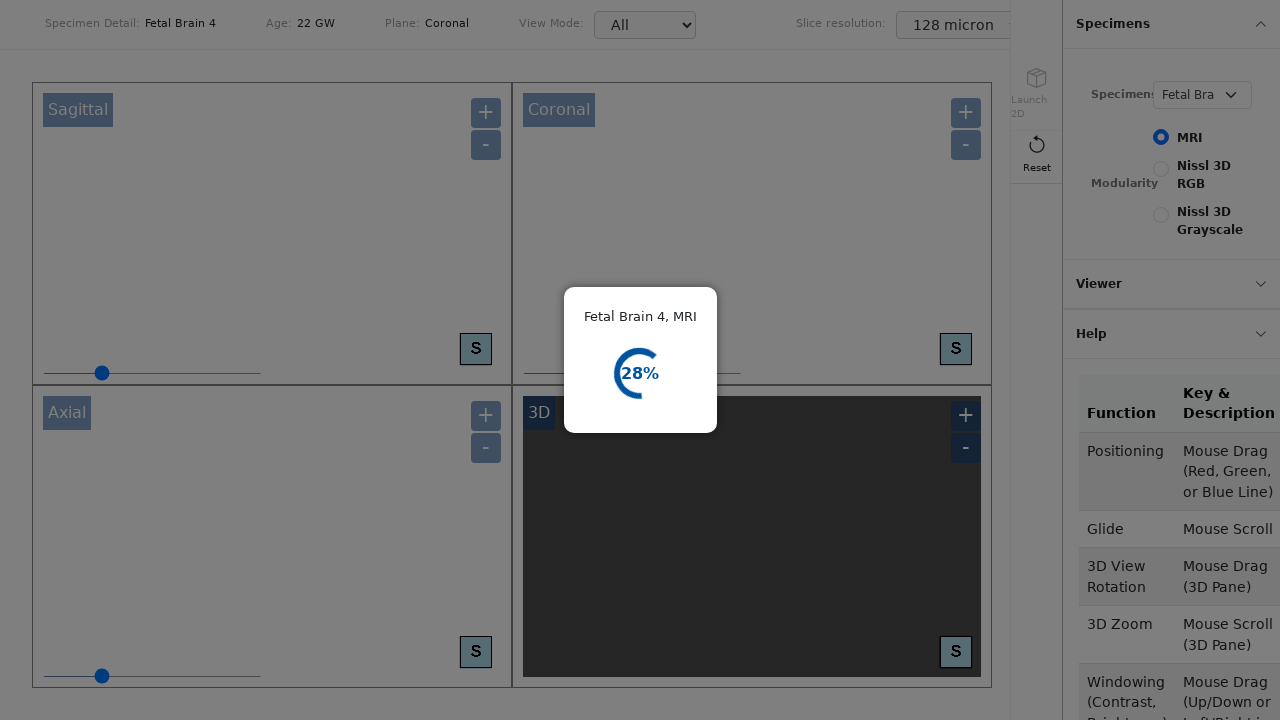

Closed new tab for MRI View 4 Link and returned to main page
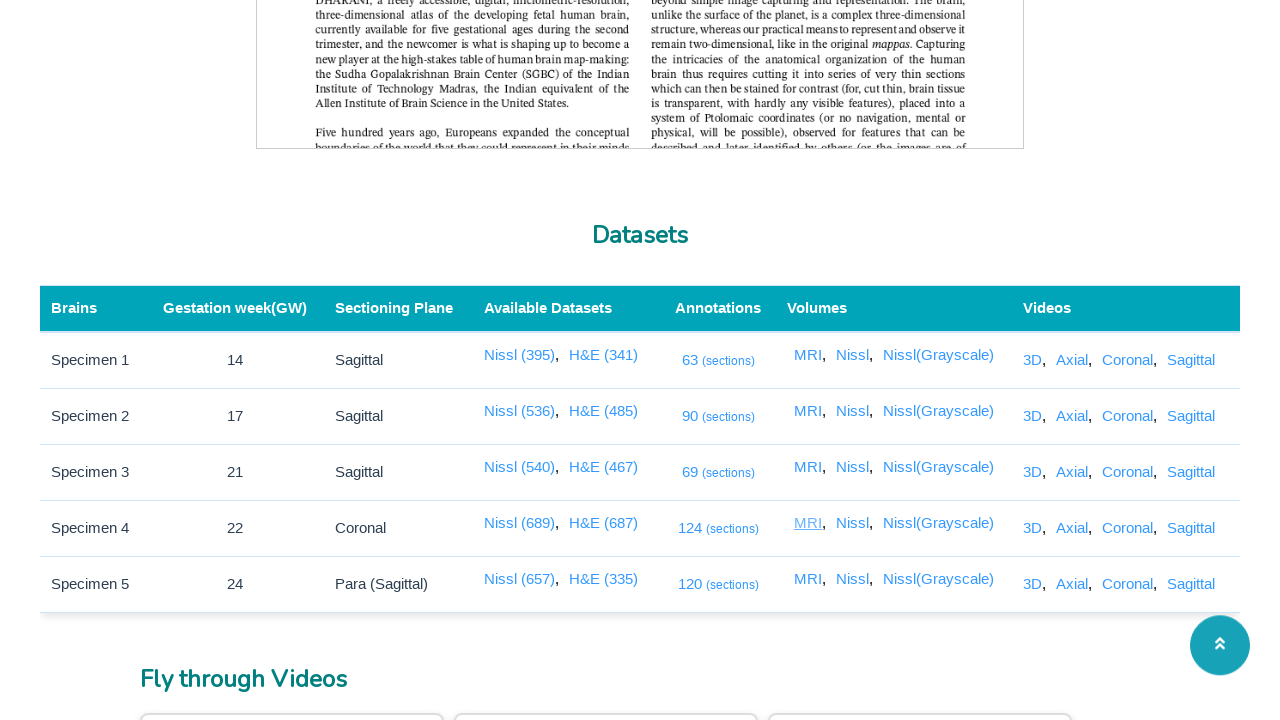

Clicked on MRI View 5 Link to open in new tab at (810, 579) on a[href='/3dviewer/index.html?data=4&view=mri']
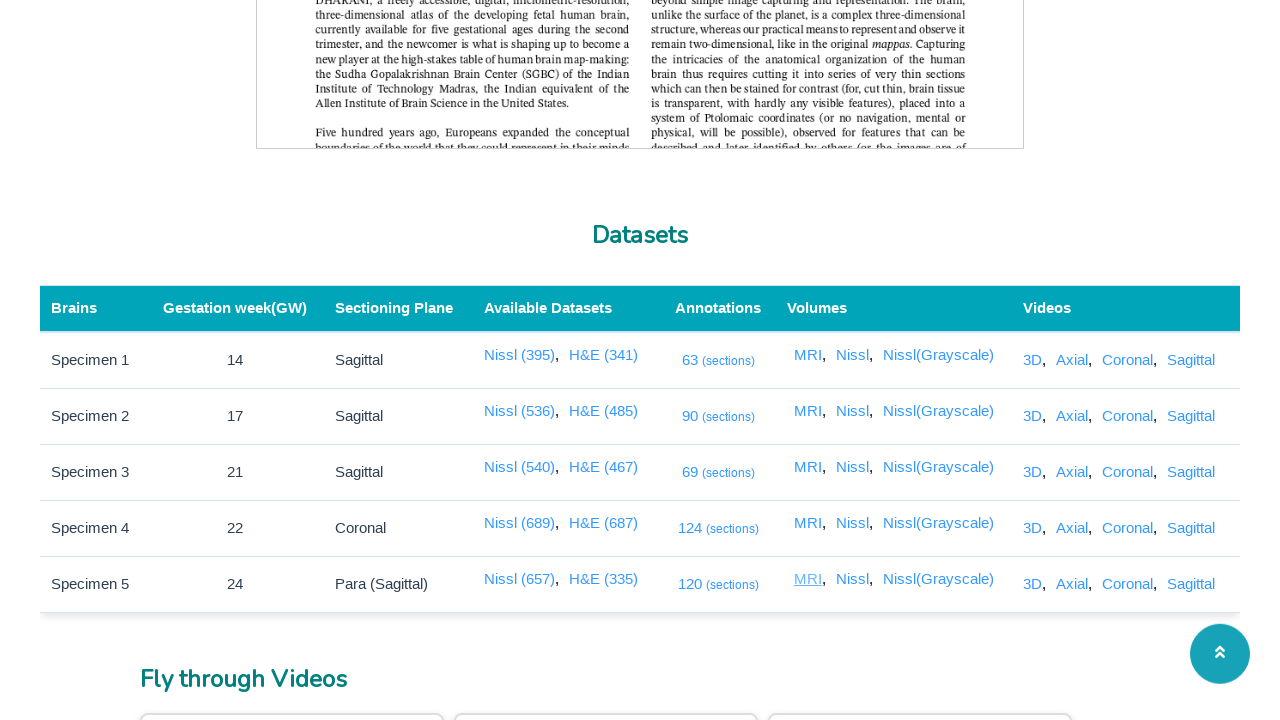

New tab with MRI View 5 Link loaded successfully, title: SGBC - IITM
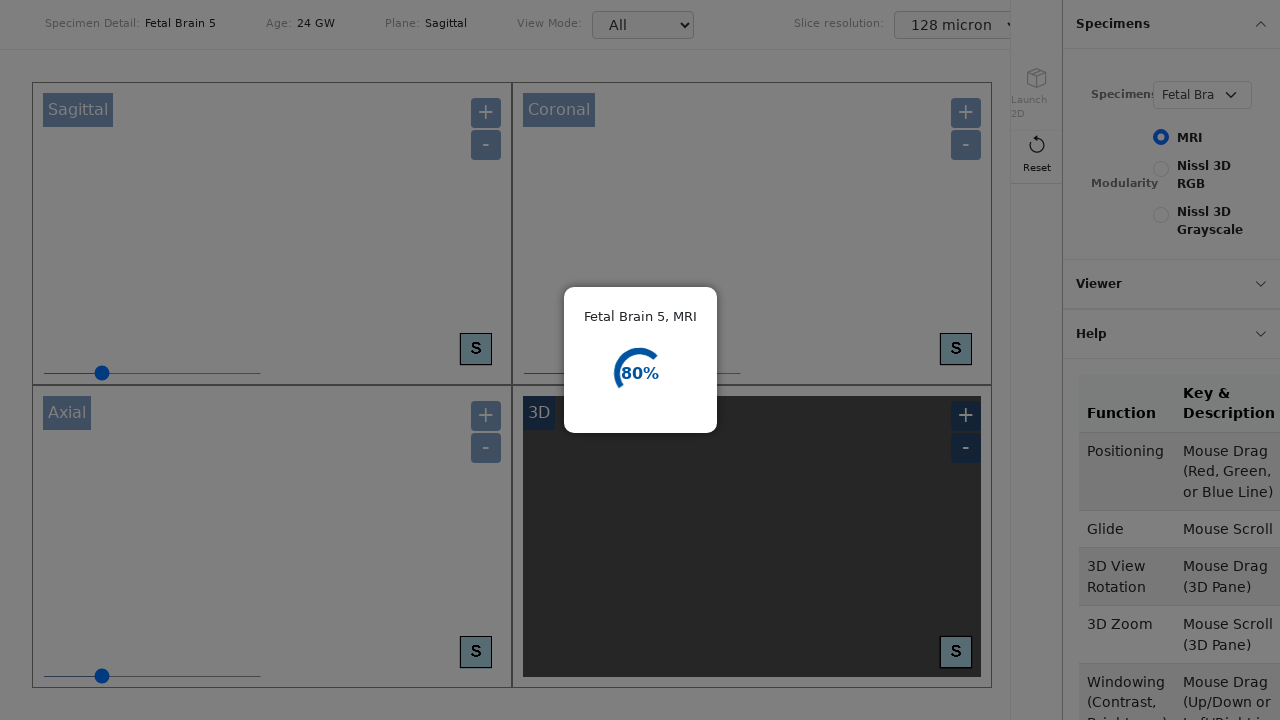

Closed new tab for MRI View 5 Link and returned to main page
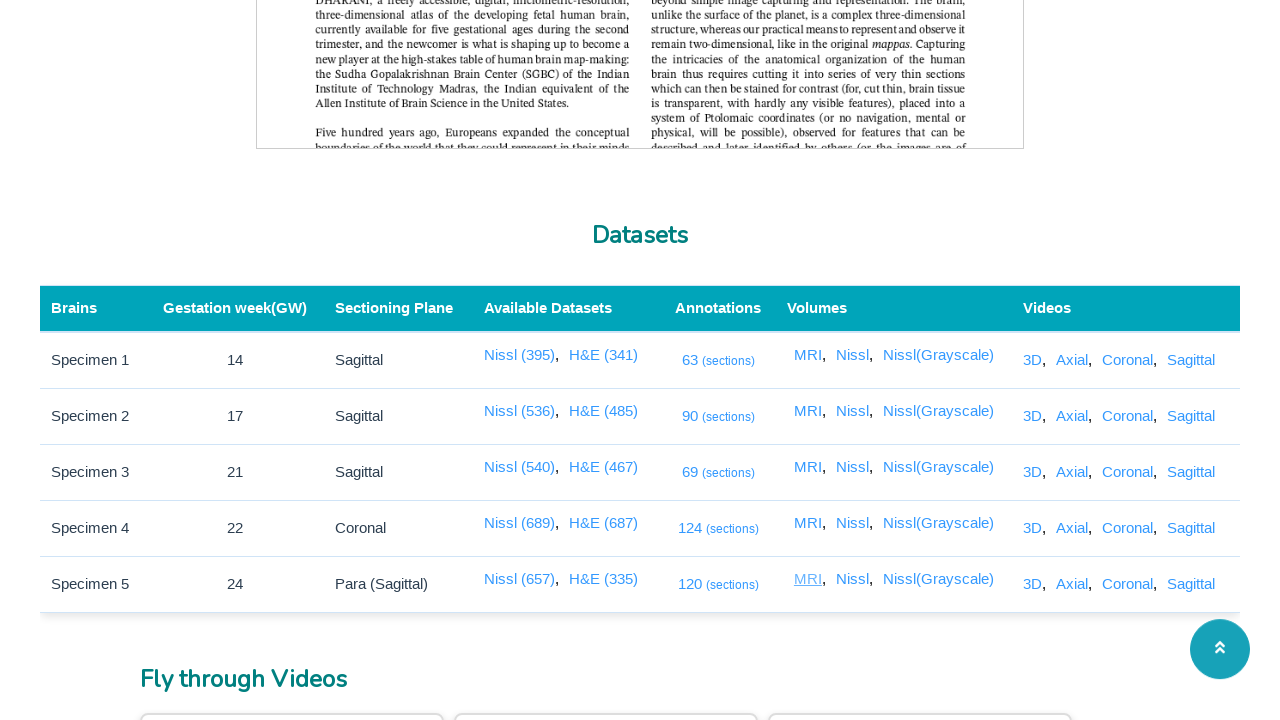

Clicked on Nissl View 1 Link to open in new tab at (854, 355) on a[href='/3dviewer/index.html?data=0&view=nissl']
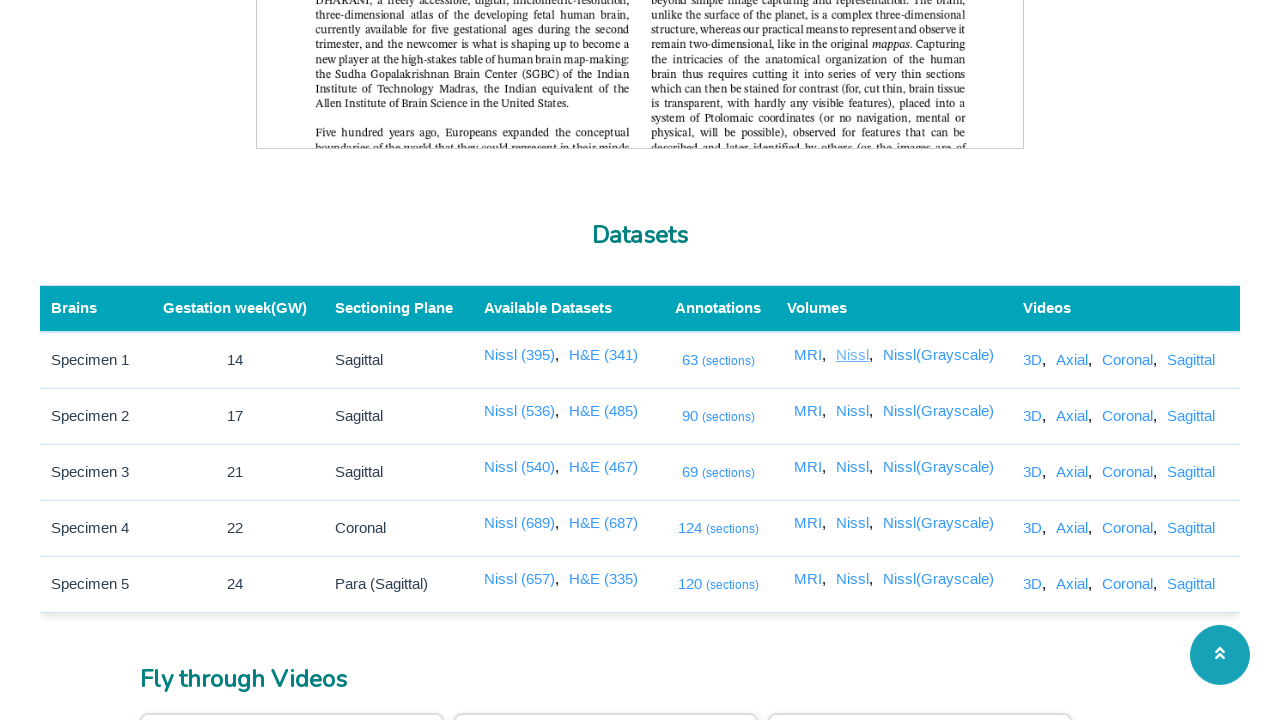

New tab with Nissl View 1 Link loaded successfully, title: SGBC - IITM
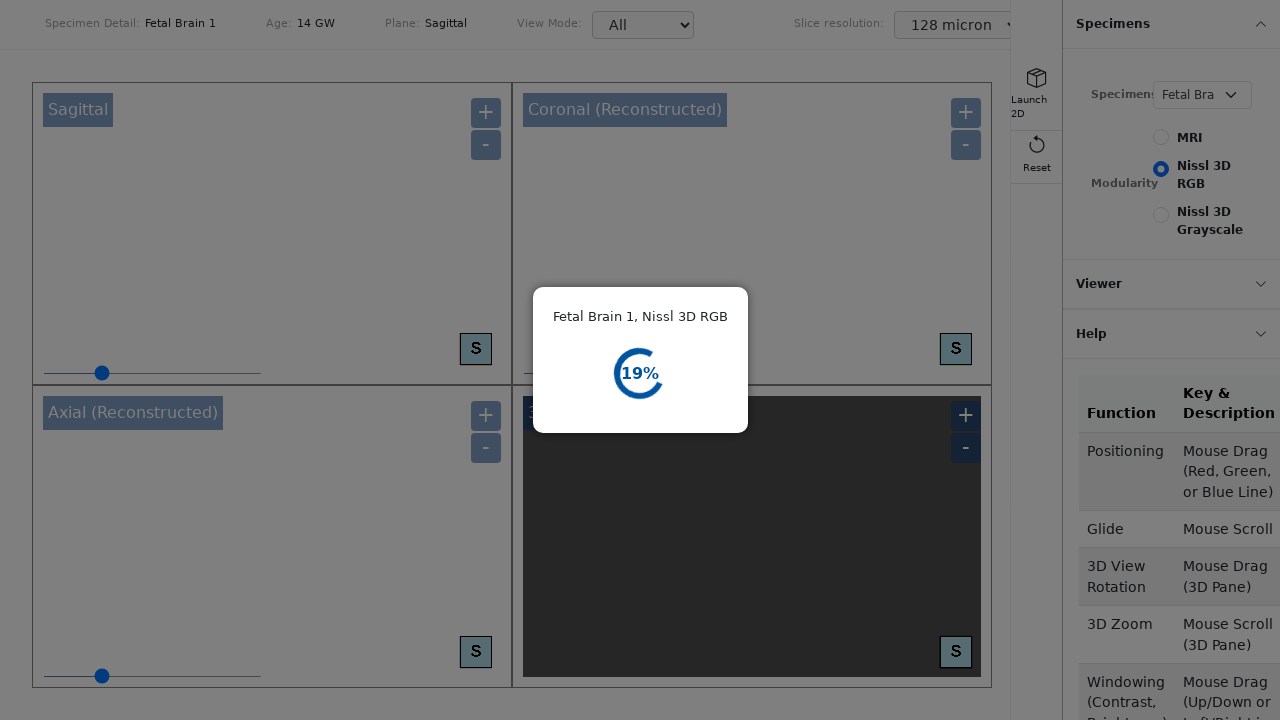

Closed new tab for Nissl View 1 Link and returned to main page
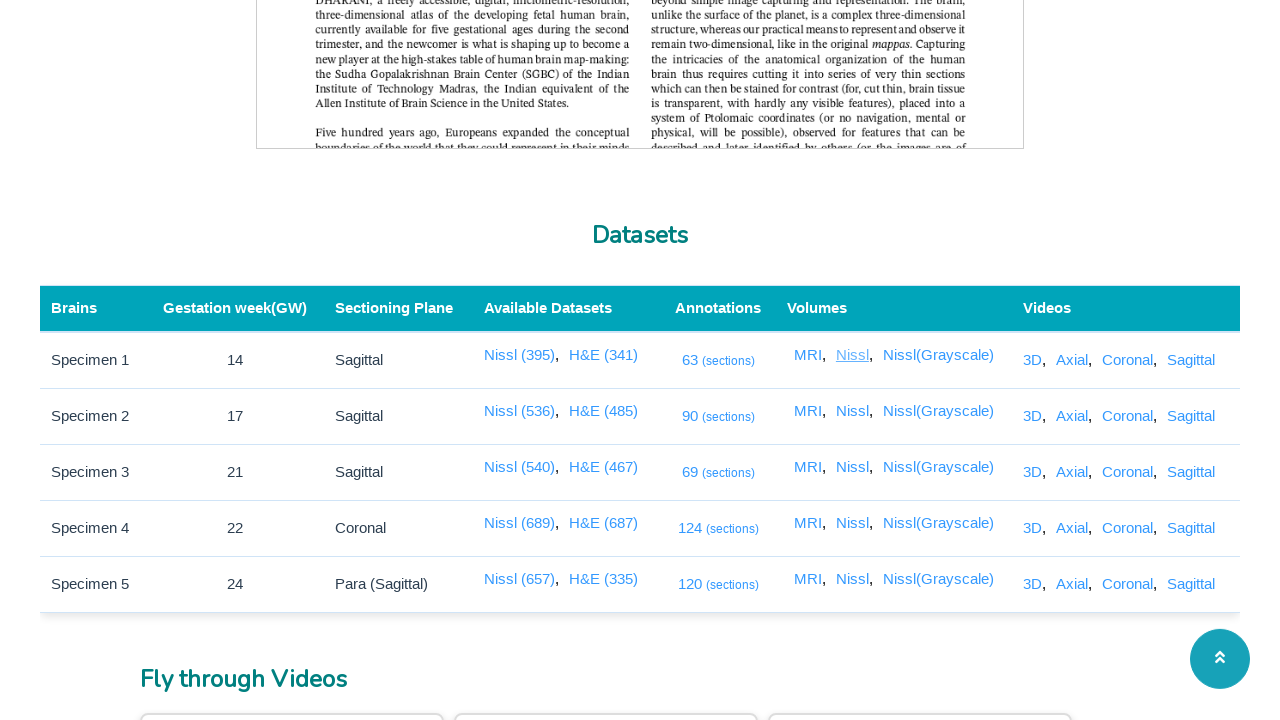

Clicked on Nissl View 2 Link to open in new tab at (854, 411) on a[href='/3dviewer/index.html?data=1&view=nissl']
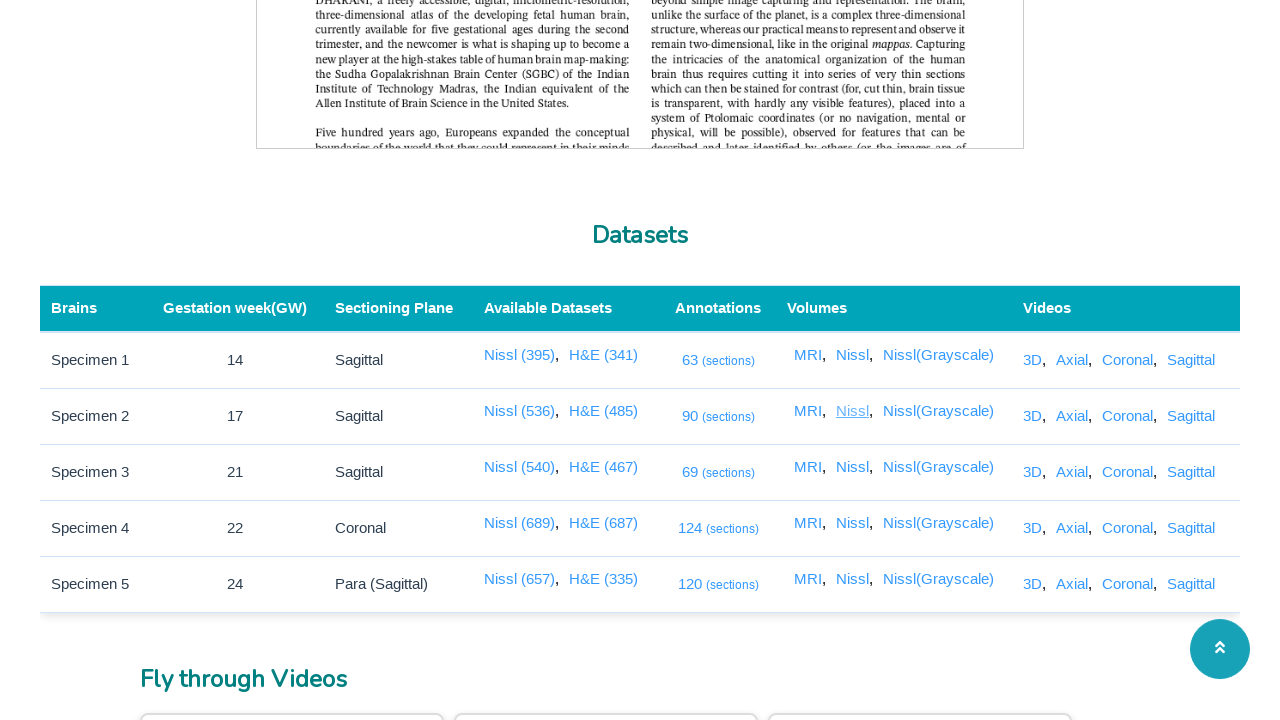

New tab with Nissl View 2 Link loaded successfully, title: SGBC - IITM
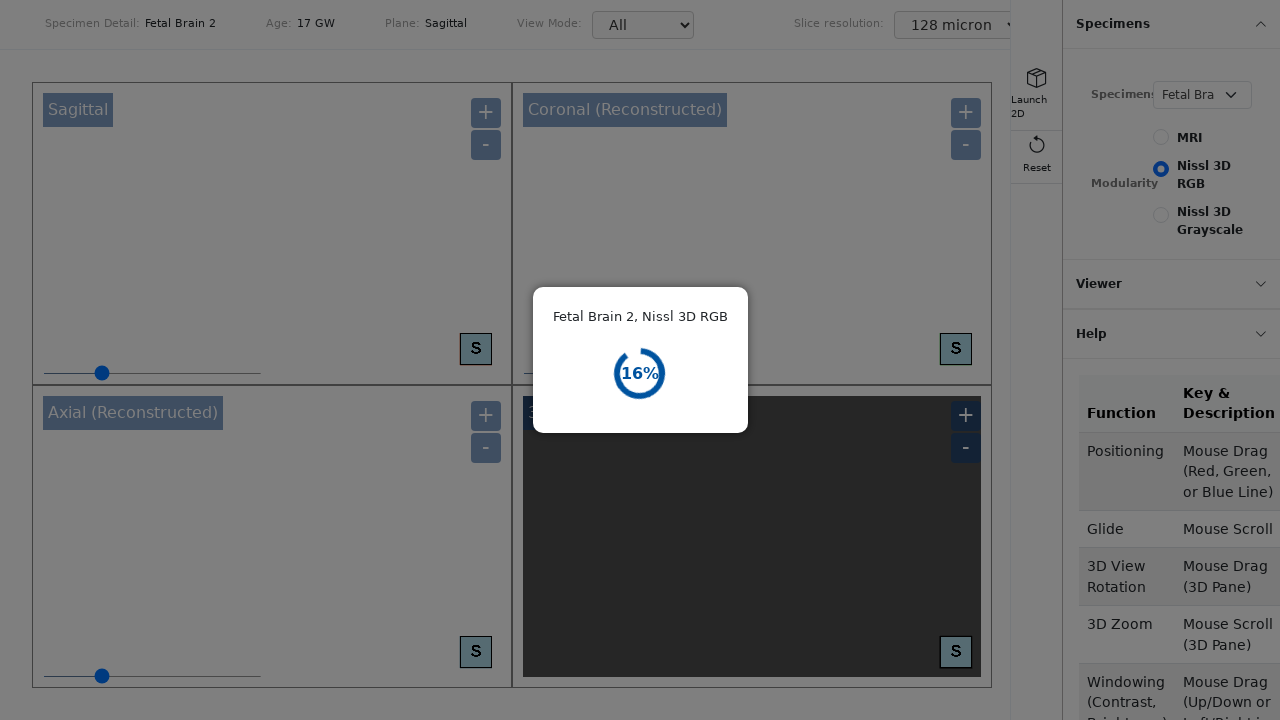

Closed new tab for Nissl View 2 Link and returned to main page
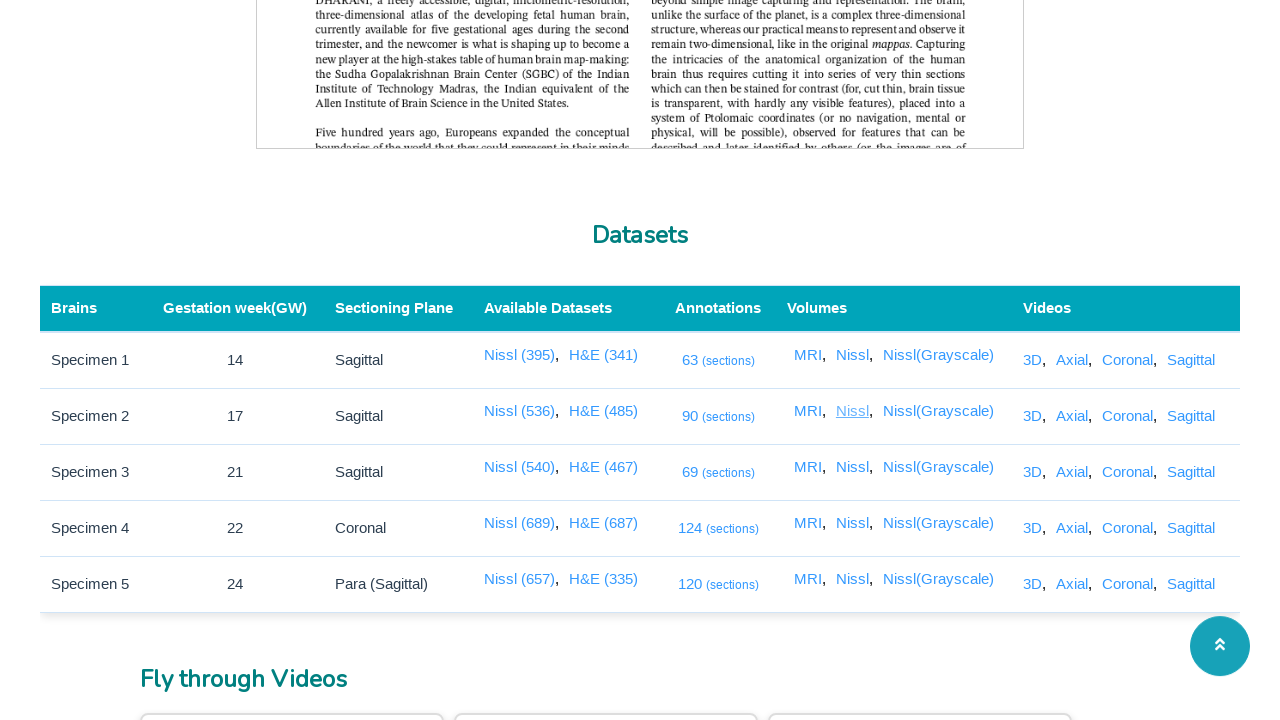

Clicked on Nissl View 3 Link to open in new tab at (854, 467) on a[href='/3dviewer/index.html?data=2&view=nissl']
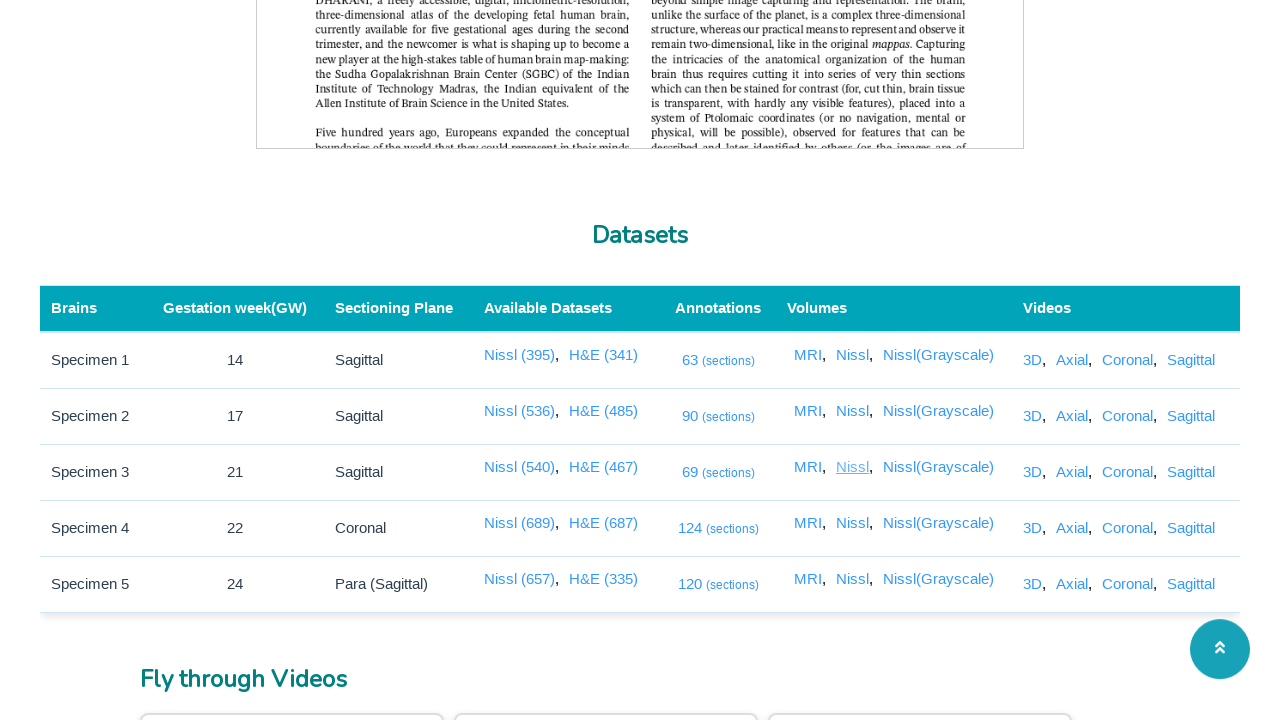

New tab with Nissl View 3 Link loaded successfully, title: SGBC - IITM
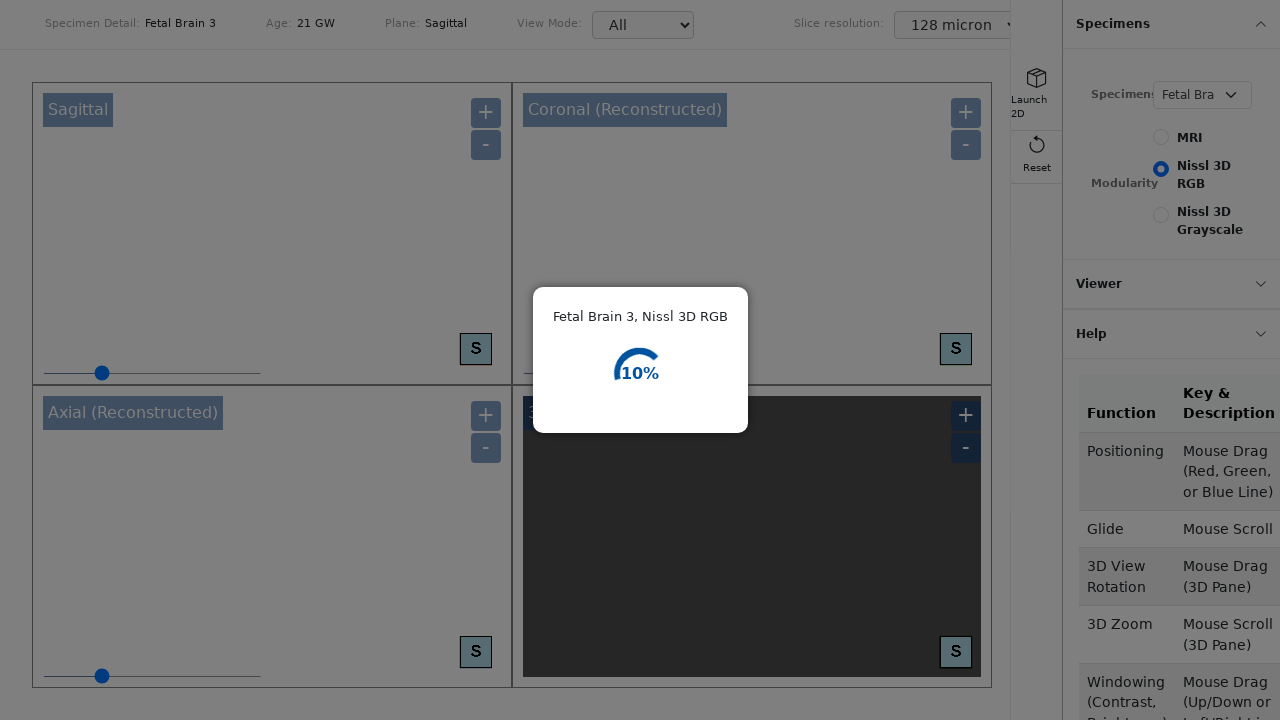

Closed new tab for Nissl View 3 Link and returned to main page
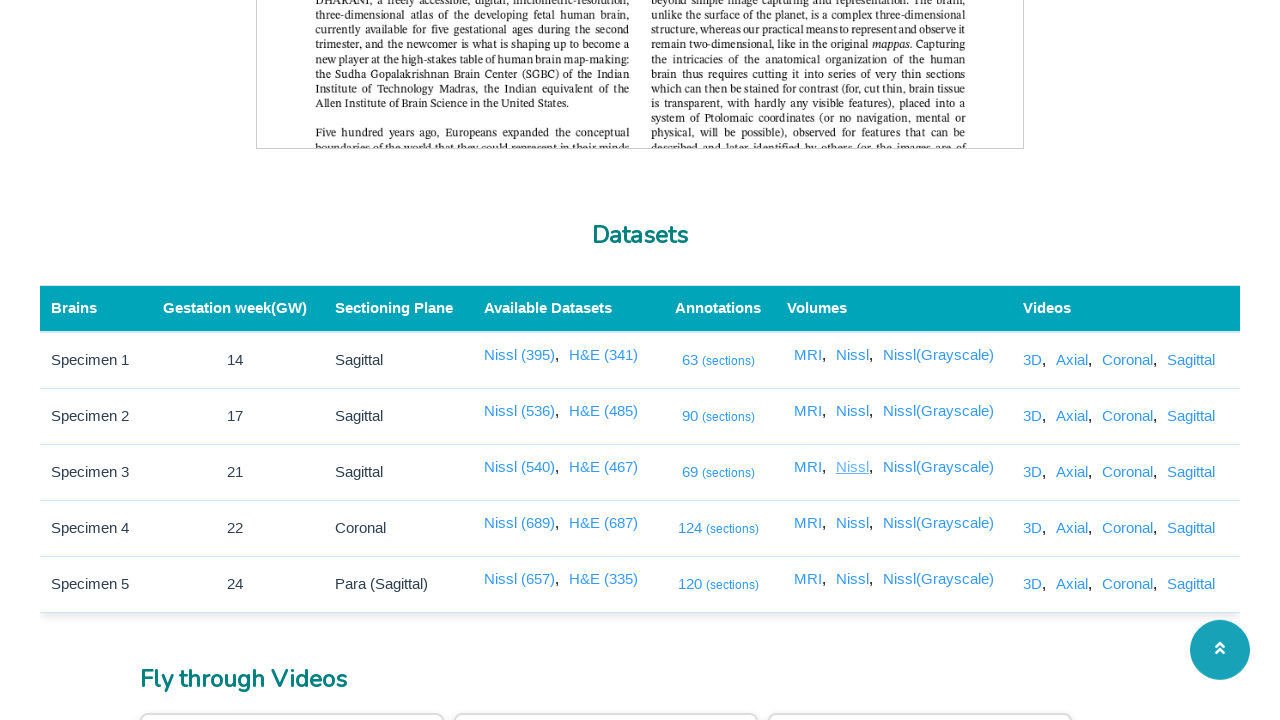

Clicked on Nissl View 4 Link to open in new tab at (854, 523) on a[href='/3dviewer/index.html?data=3&view=nissl']
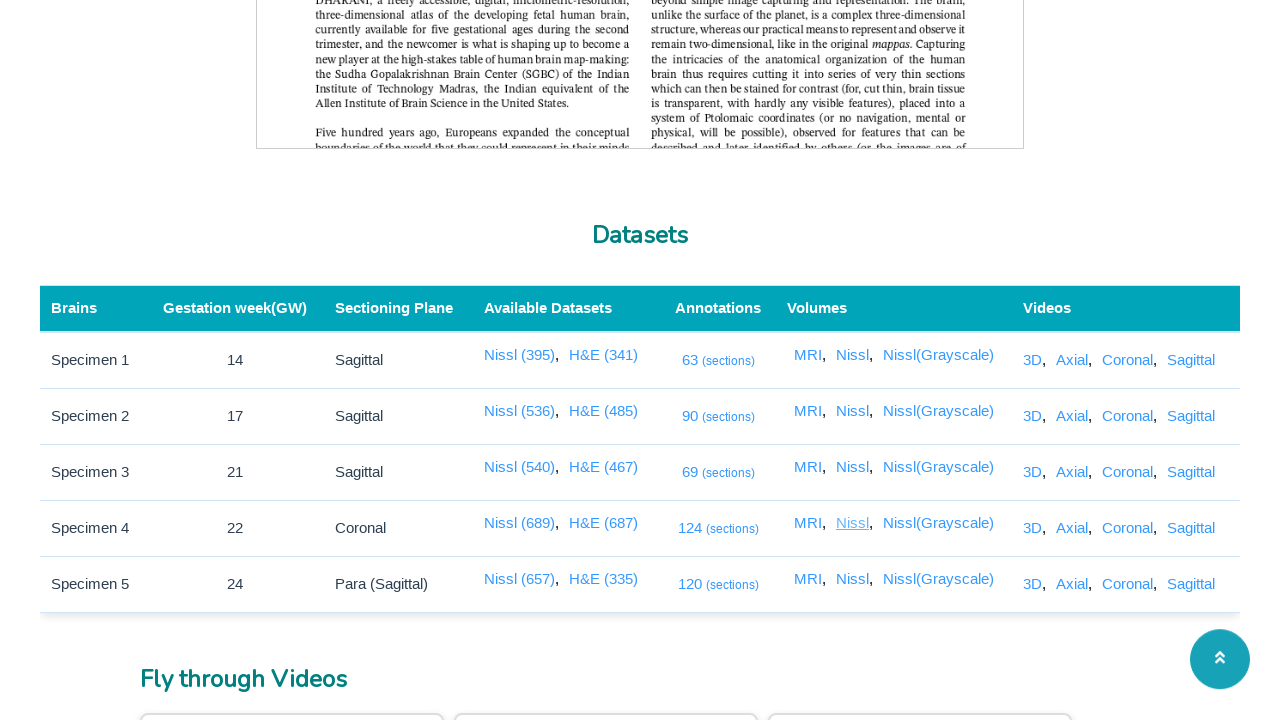

New tab with Nissl View 4 Link loaded successfully, title: SGBC - IITM
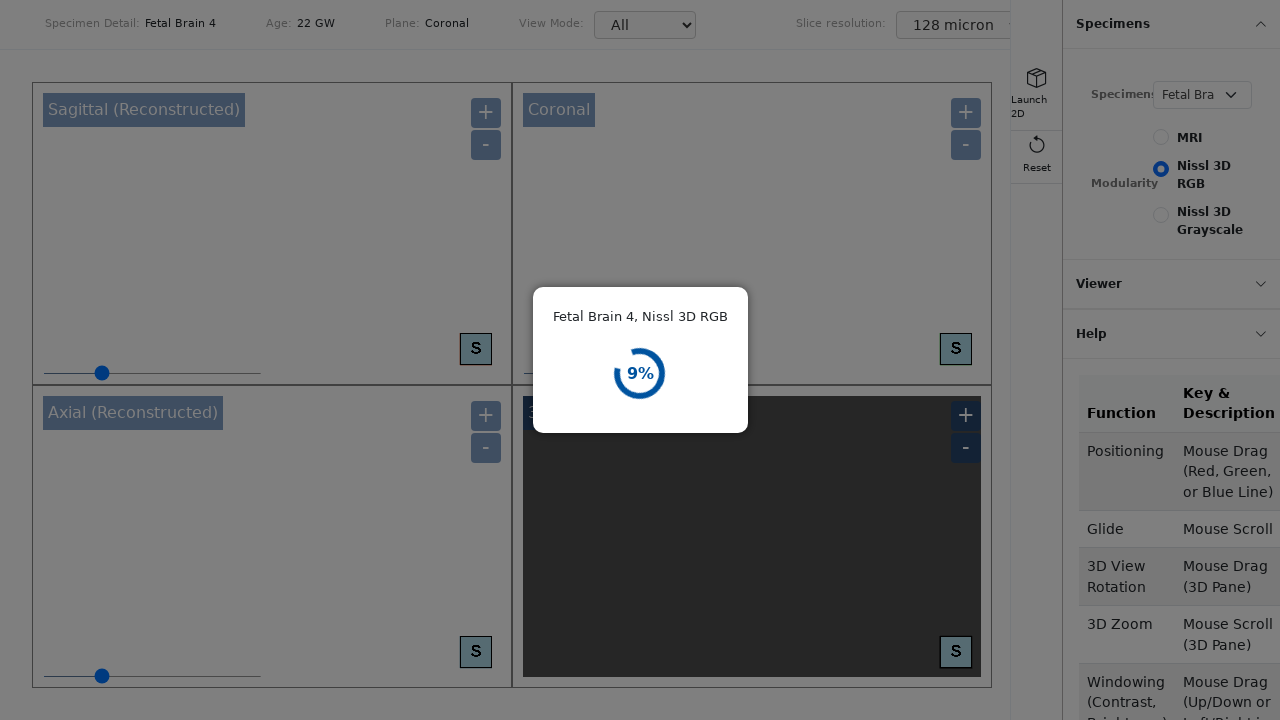

Closed new tab for Nissl View 4 Link and returned to main page
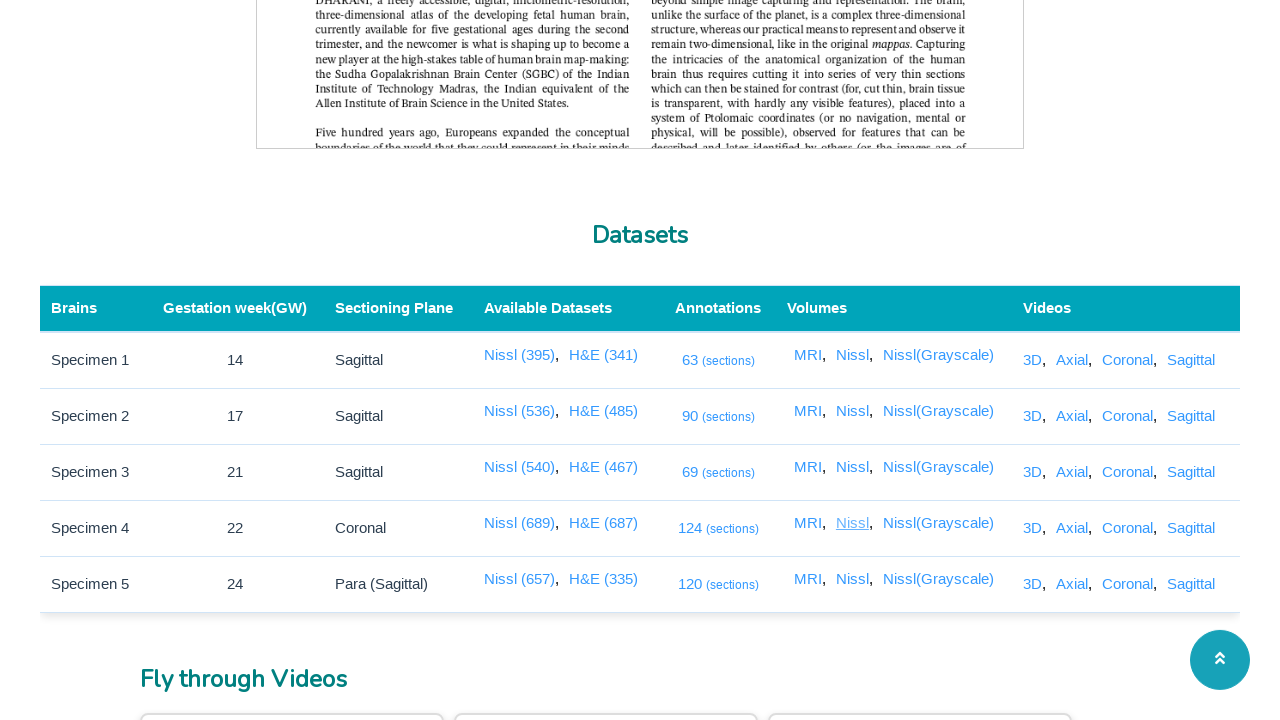

Clicked on Nissl View 5 Link to open in new tab at (854, 579) on a[href='/3dviewer/index.html?data=4&view=nissl']
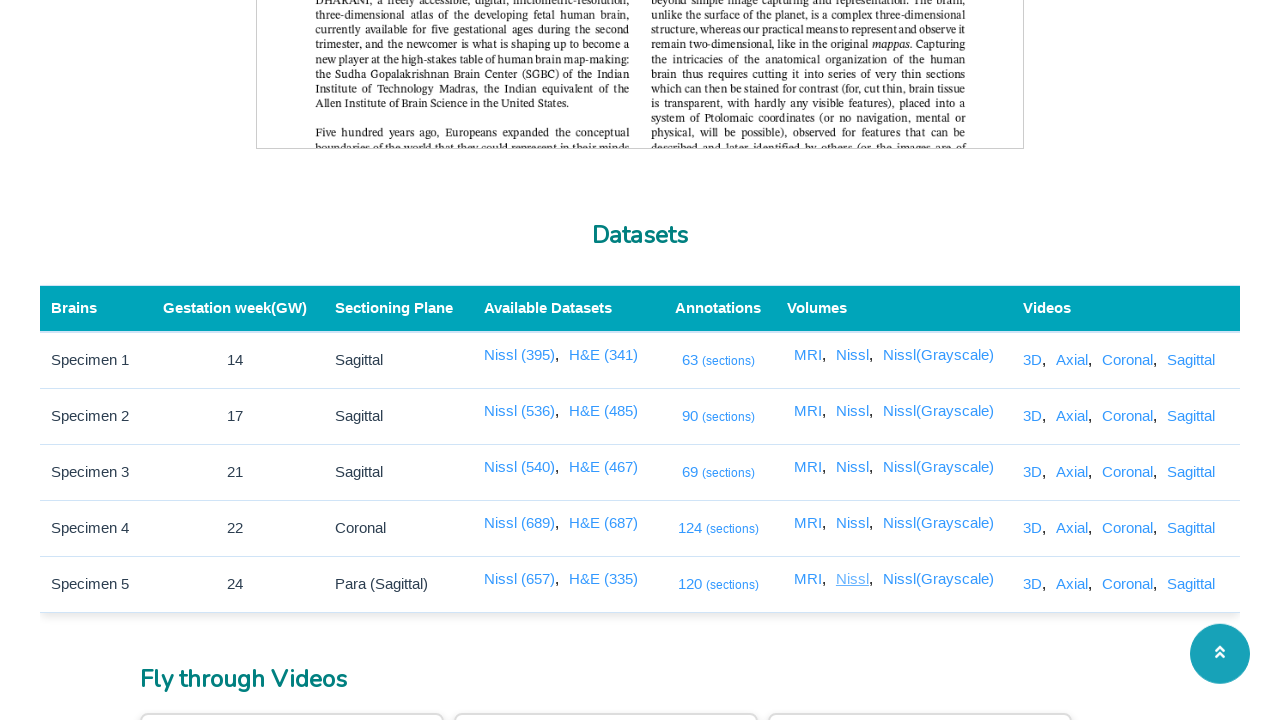

New tab with Nissl View 5 Link loaded successfully, title: SGBC - IITM
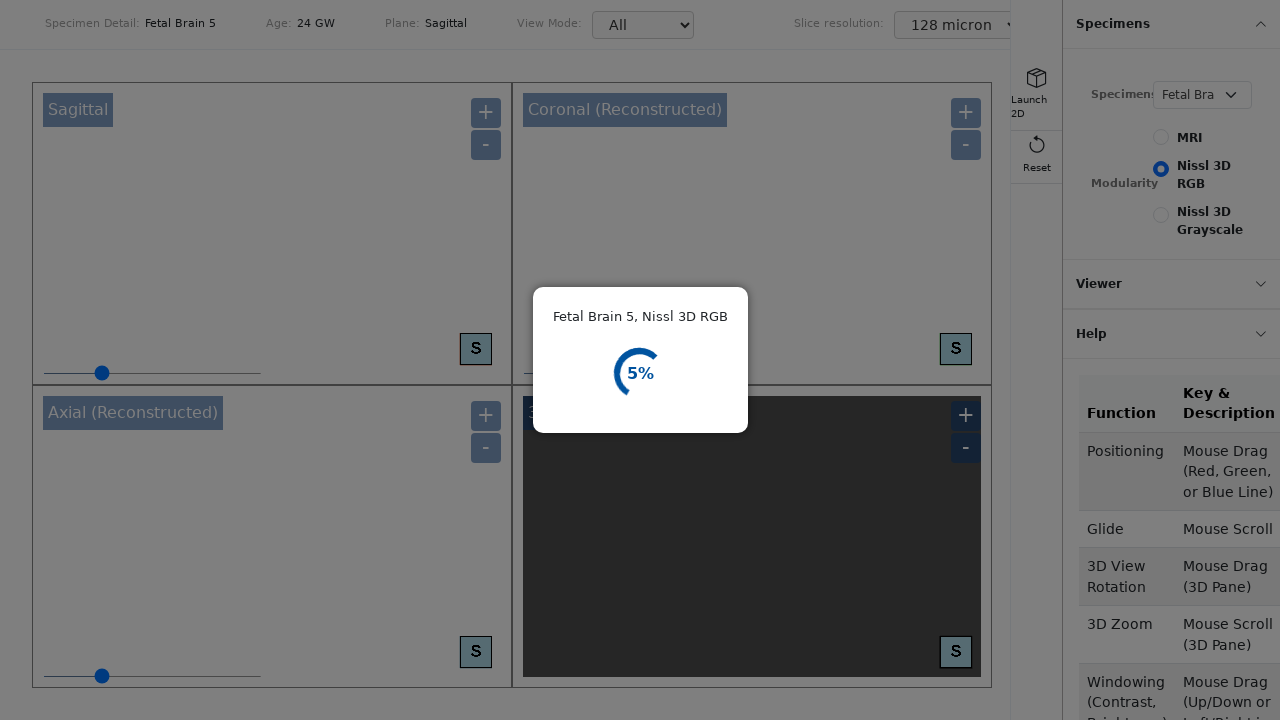

Closed new tab for Nissl View 5 Link and returned to main page
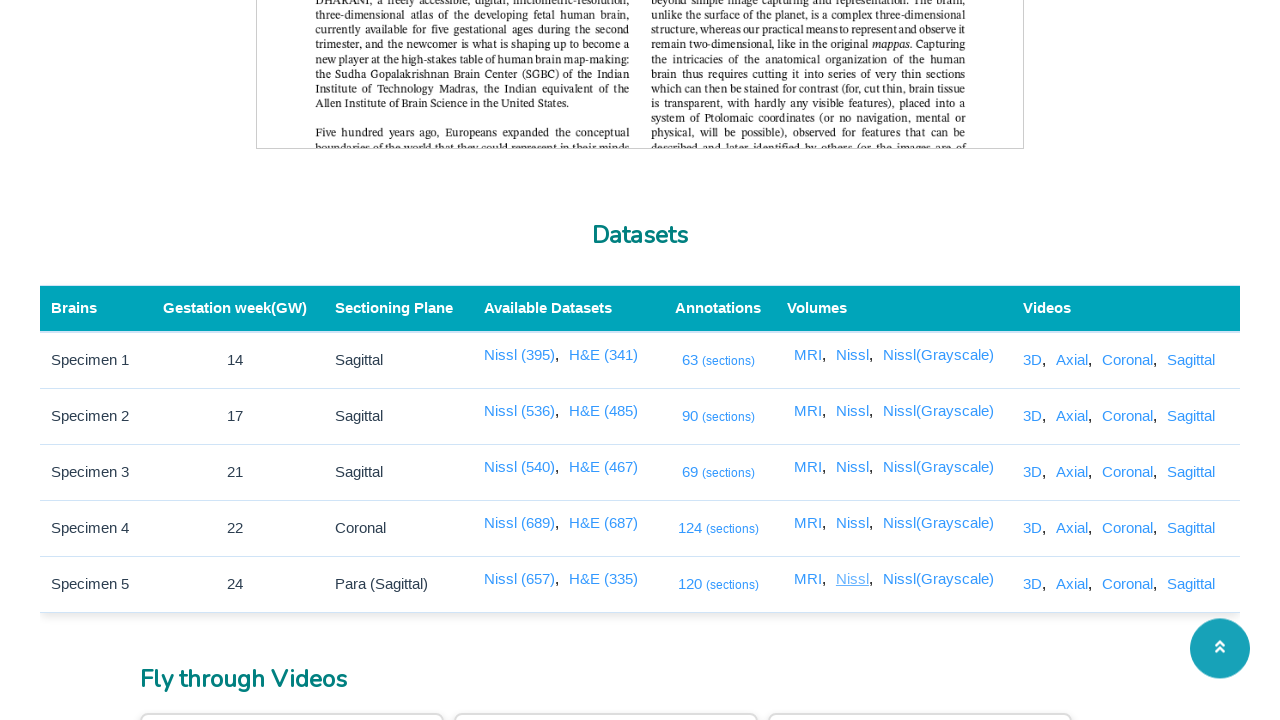

Clicked on Nissl Gray Scale View 1 Link to open in new tab at (938, 355) on a[href='/3dviewer/index.html?data=0&view=gray']
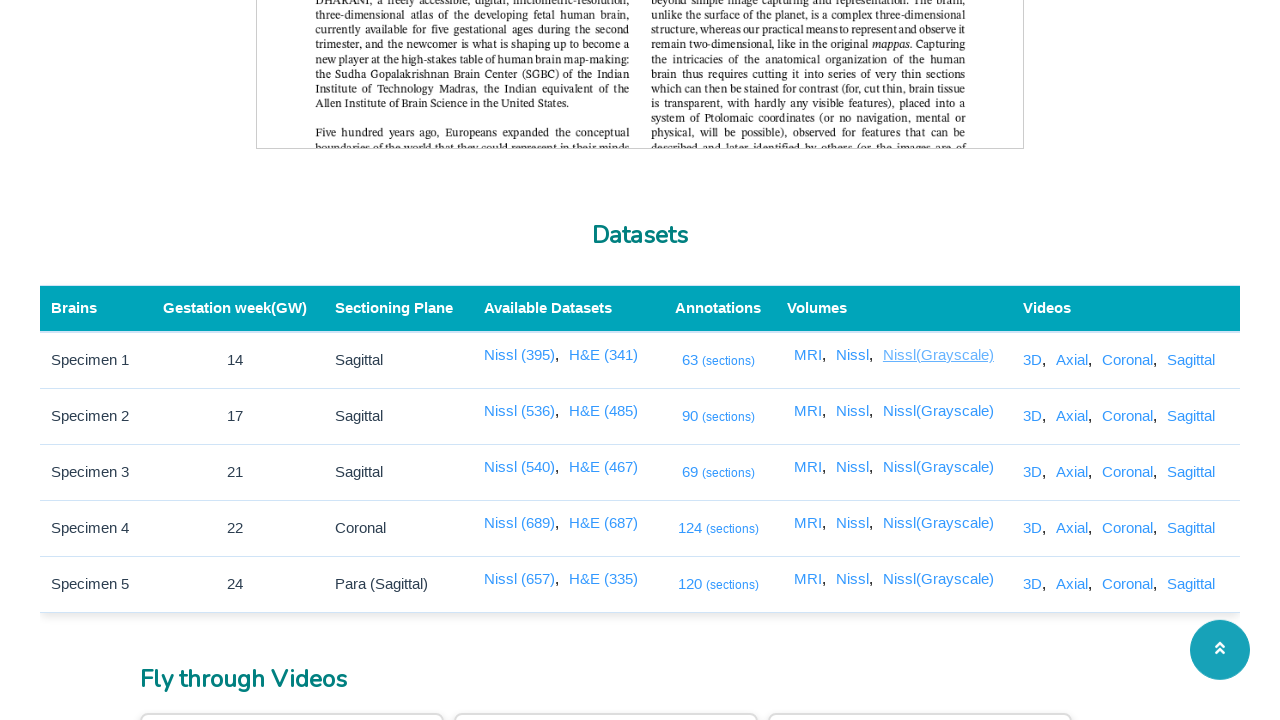

New tab with Nissl Gray Scale View 1 Link loaded successfully, title: SGBC - IITM
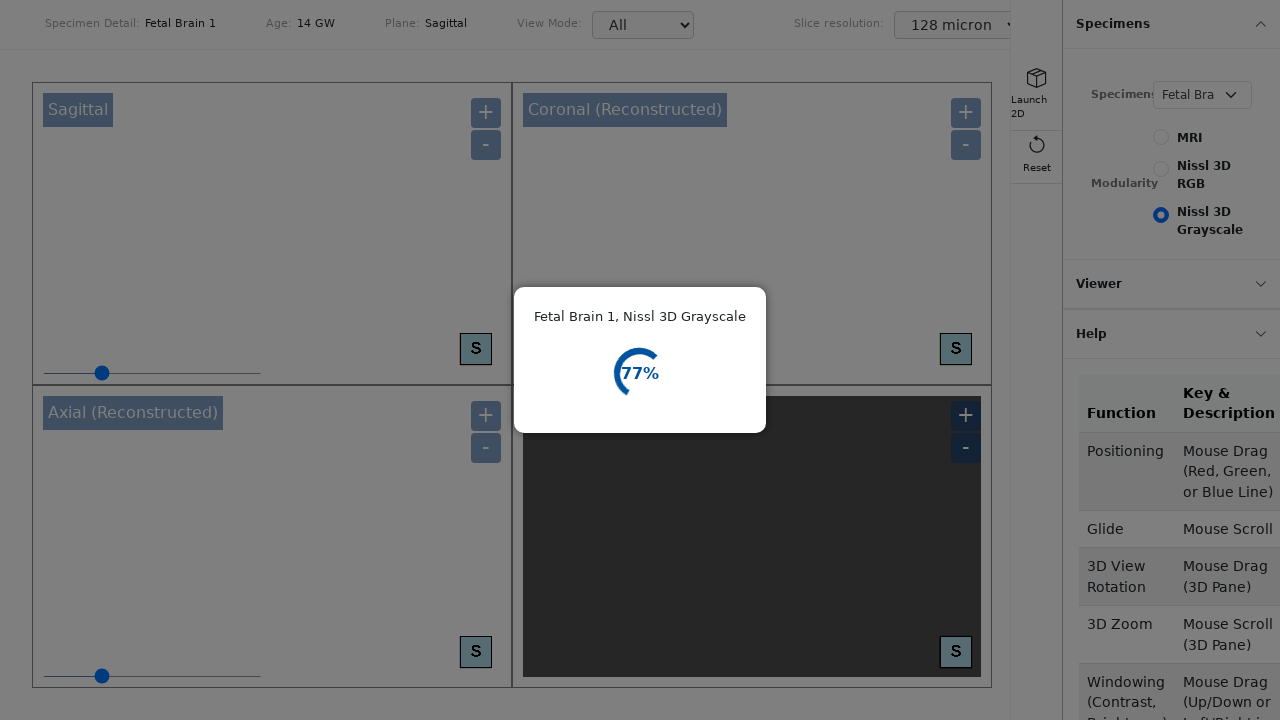

Closed new tab for Nissl Gray Scale View 1 Link and returned to main page
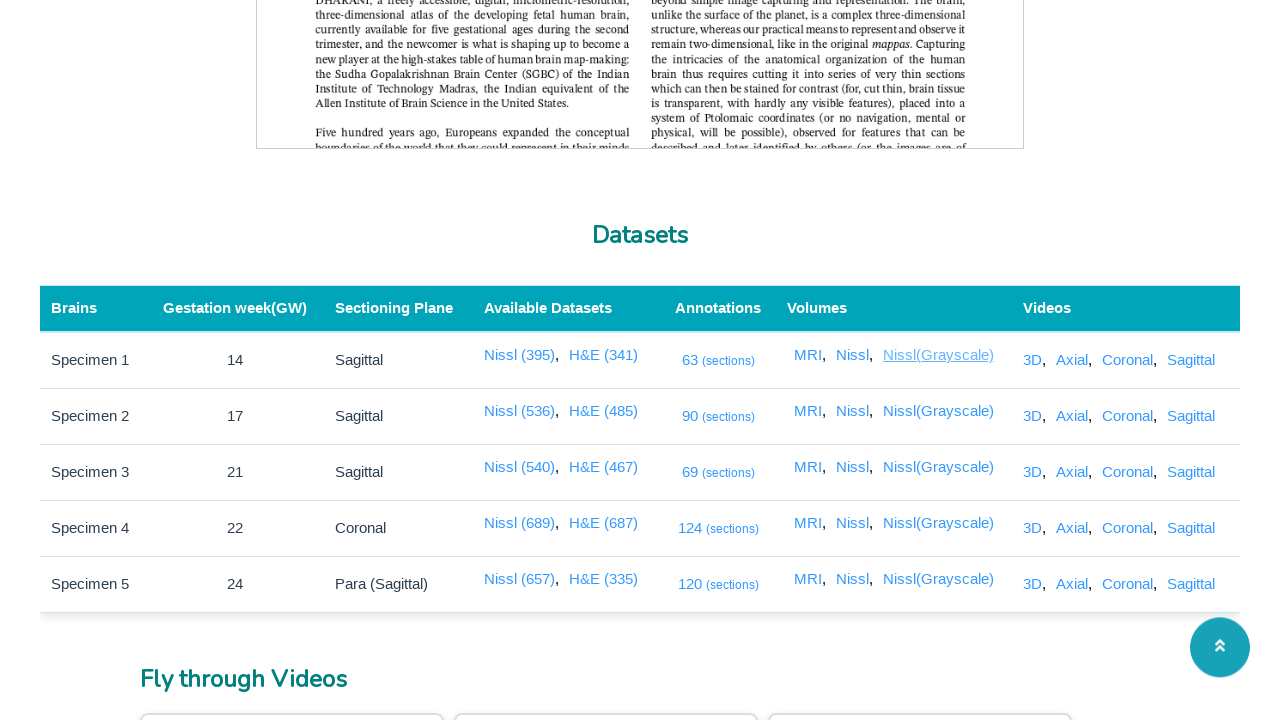

Clicked on Nissl Gray Scale View 2 Link to open in new tab at (938, 411) on a[href='/3dviewer/index.html?data=1&view=gray']
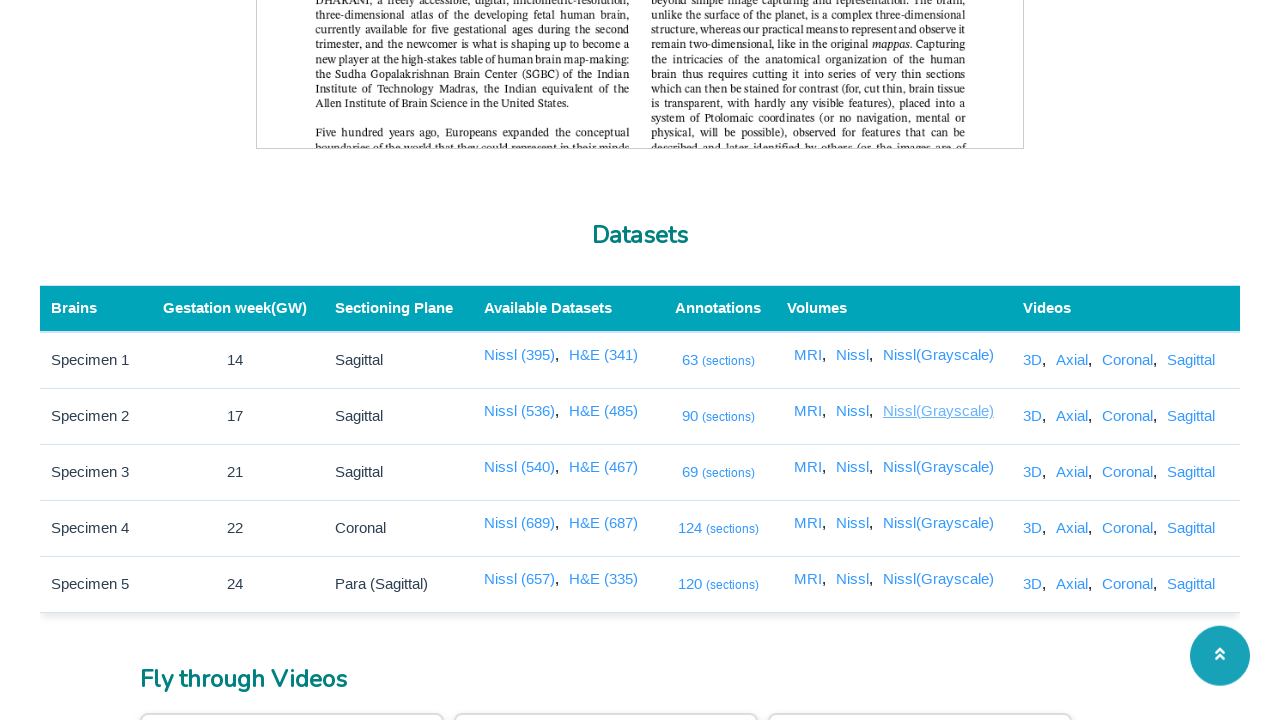

New tab with Nissl Gray Scale View 2 Link loaded successfully, title: SGBC - IITM
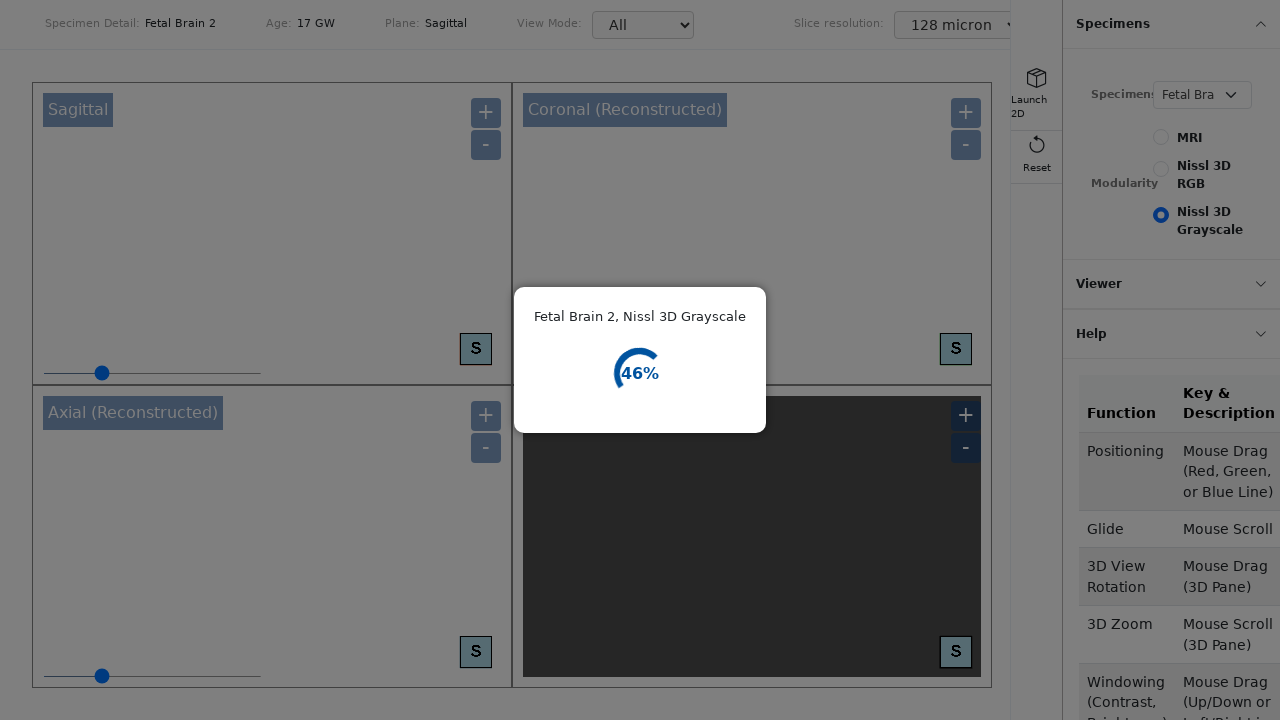

Closed new tab for Nissl Gray Scale View 2 Link and returned to main page
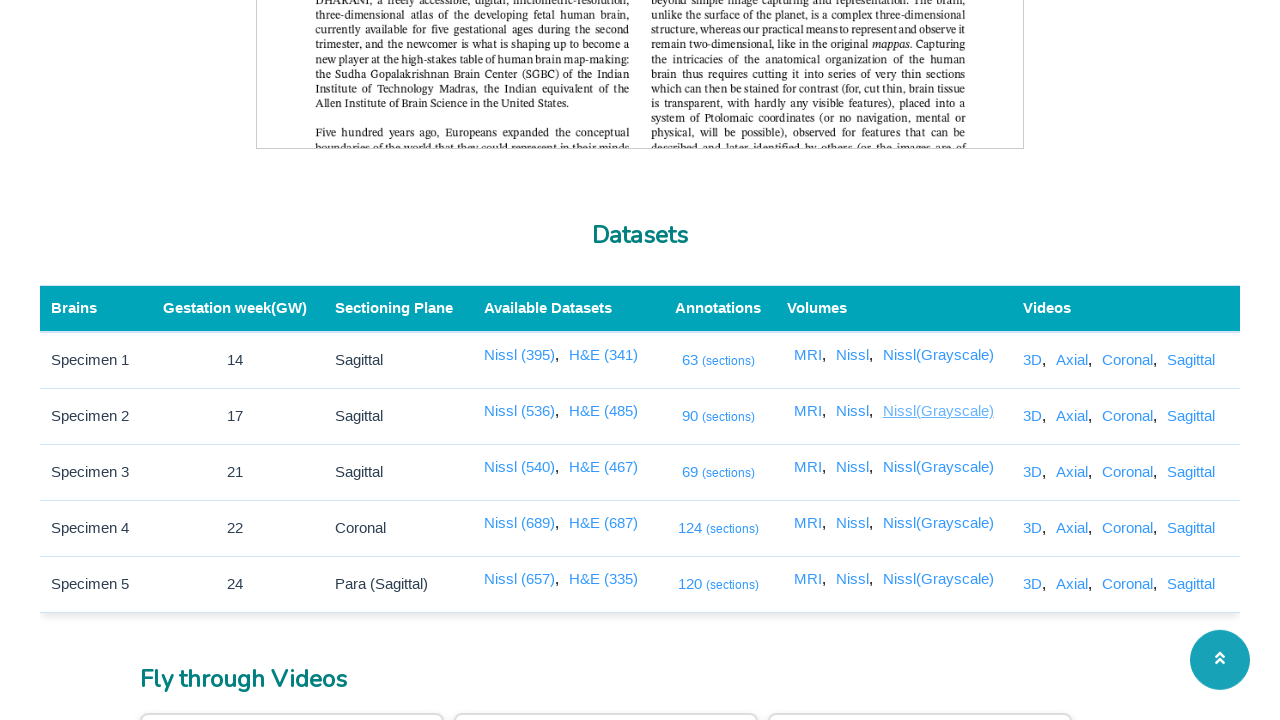

Clicked on Nissl Gray Scale View 3 Link to open in new tab at (938, 467) on a[href='/3dviewer/index.html?data=2&view=gray']
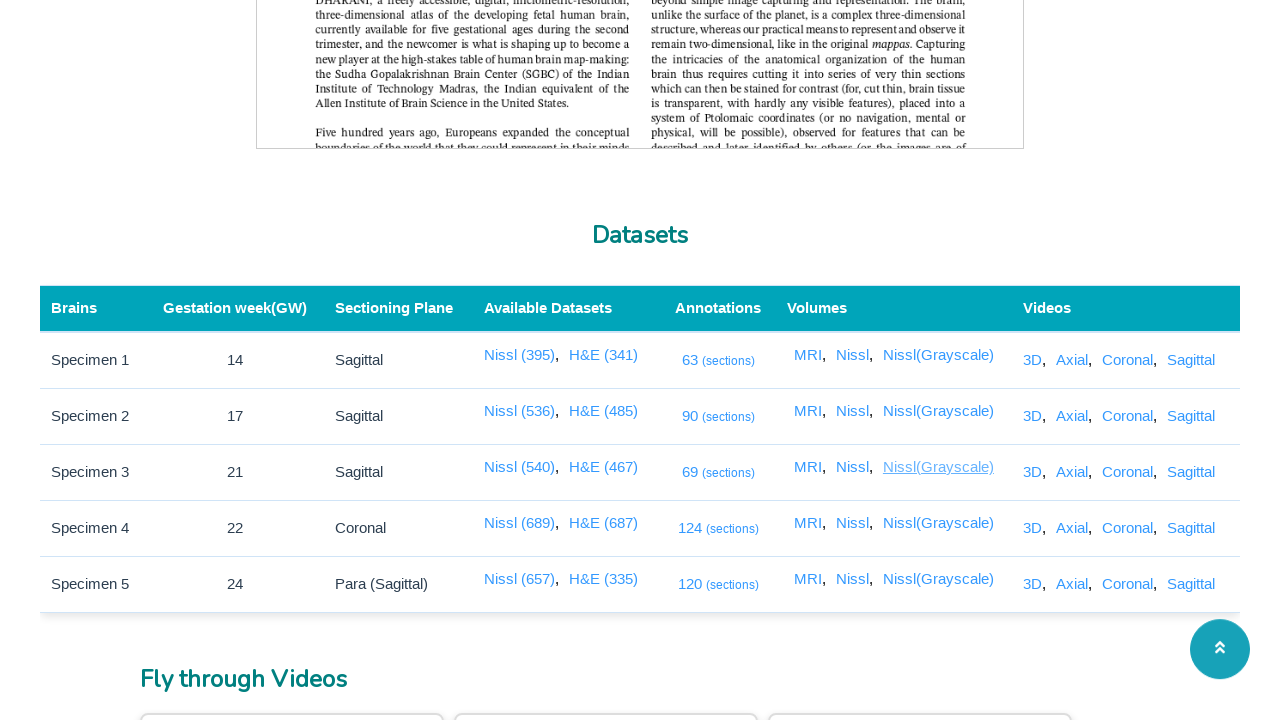

New tab with Nissl Gray Scale View 3 Link loaded successfully, title: SGBC - IITM
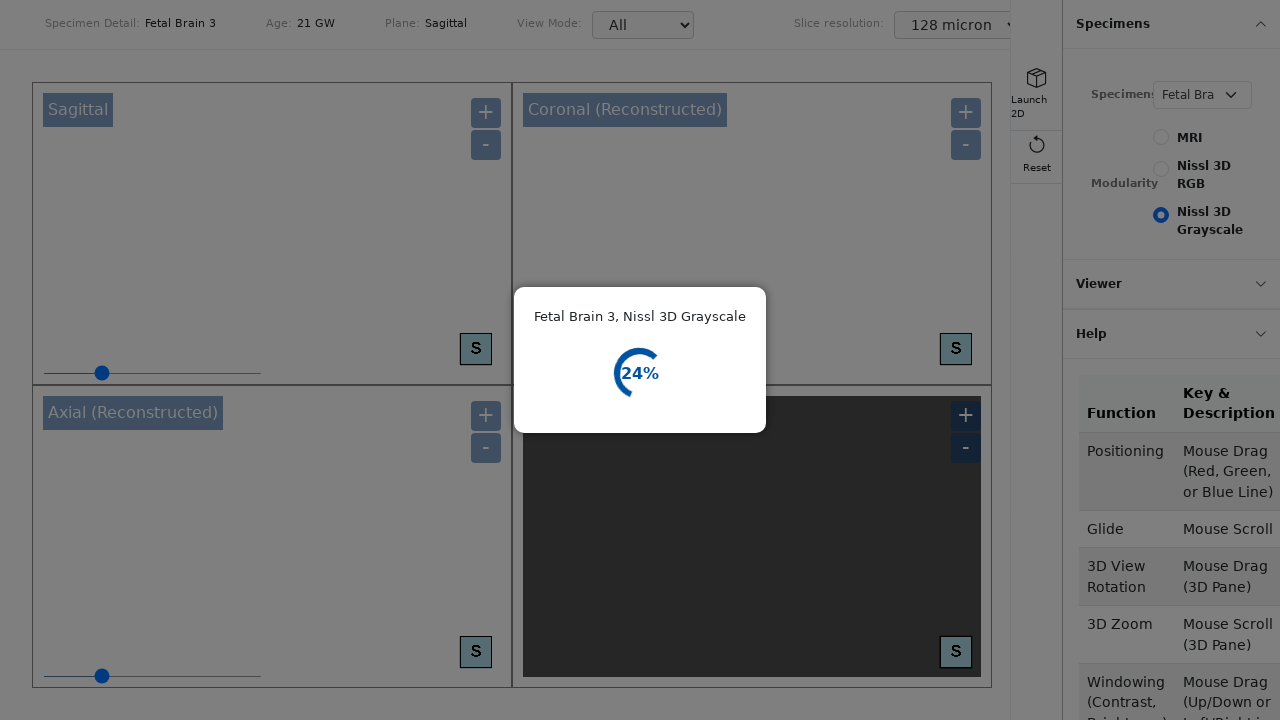

Closed new tab for Nissl Gray Scale View 3 Link and returned to main page
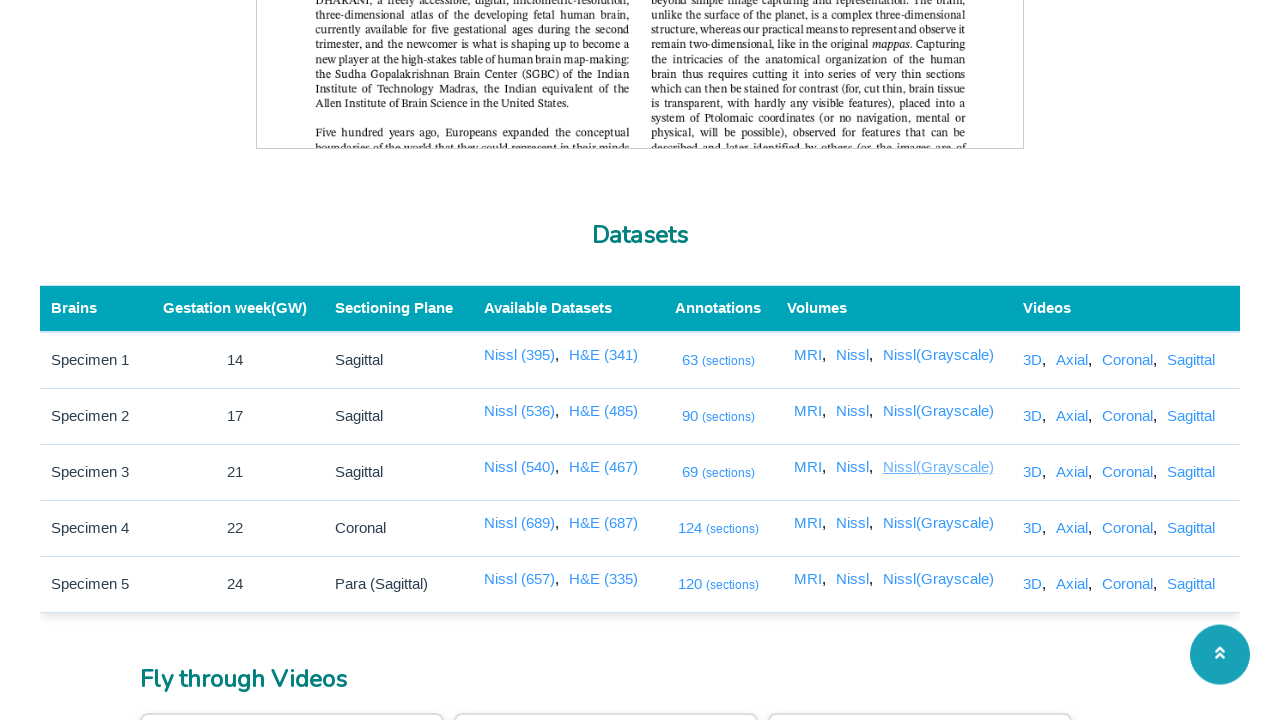

Clicked on Nissl Gray Scale View 4 Link to open in new tab at (938, 523) on a[href='/3dviewer/index.html?data=3&view=gray']
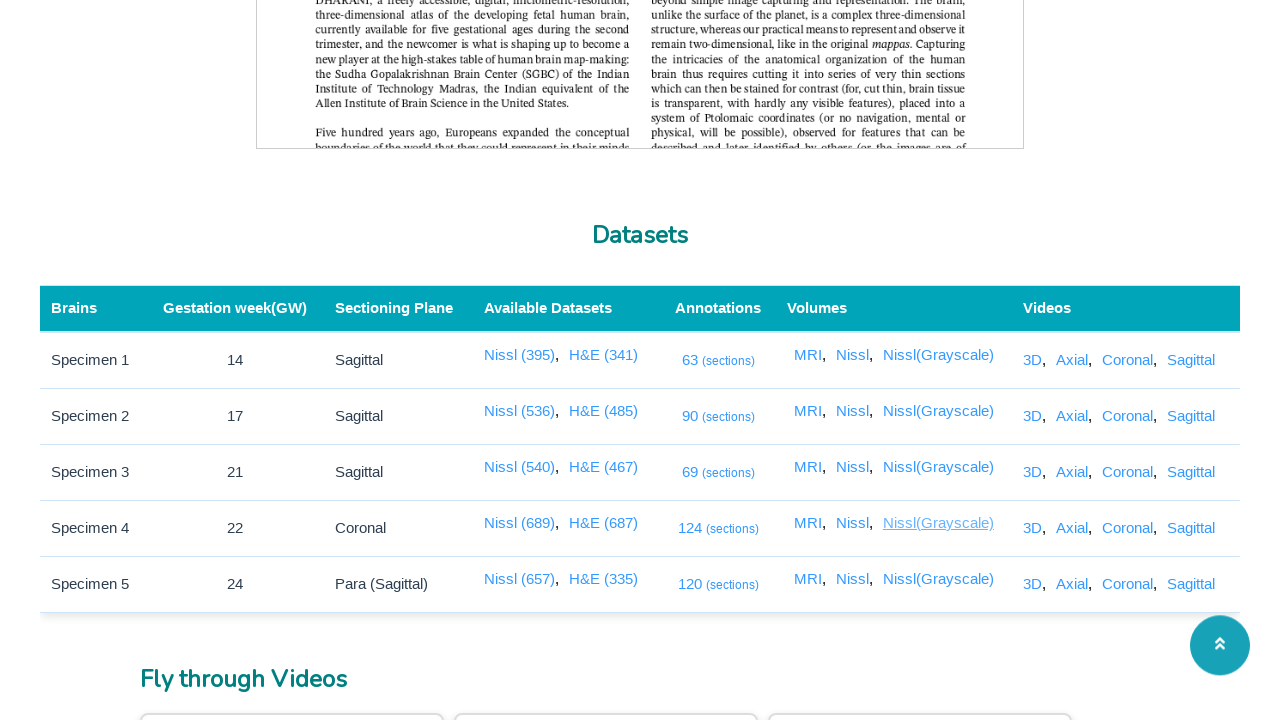

New tab with Nissl Gray Scale View 4 Link loaded successfully, title: SGBC - IITM
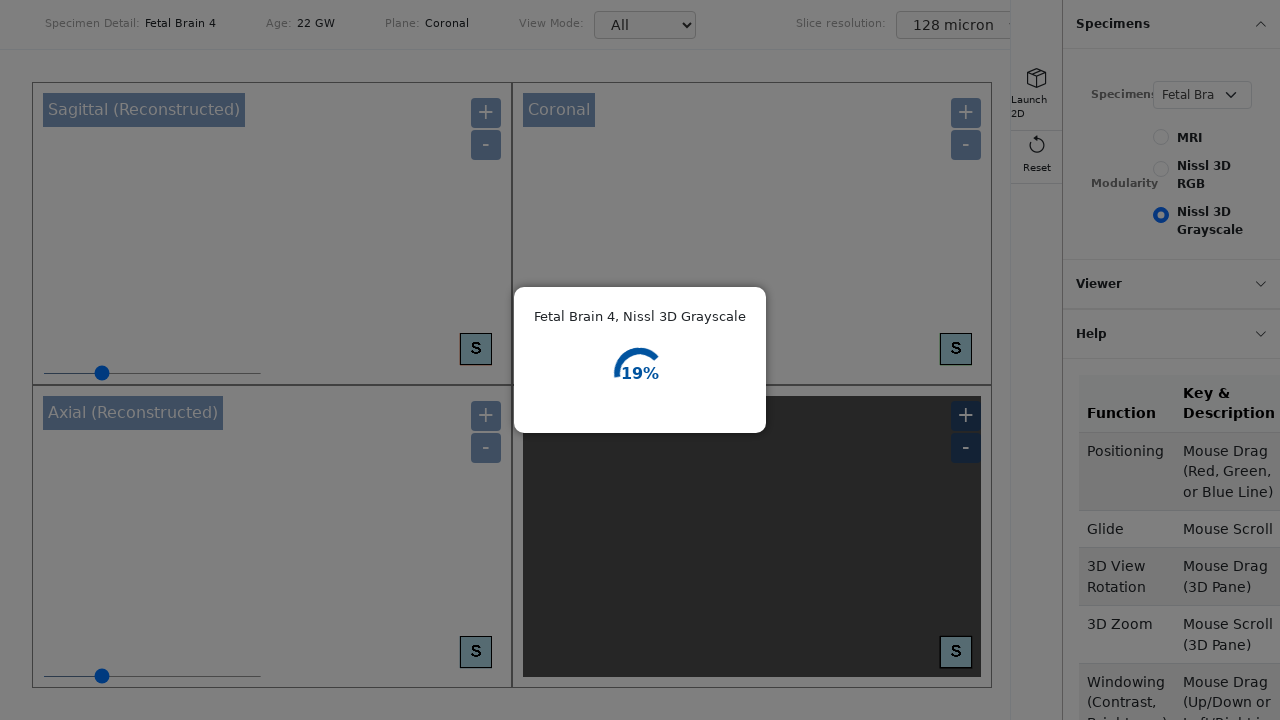

Closed new tab for Nissl Gray Scale View 4 Link and returned to main page
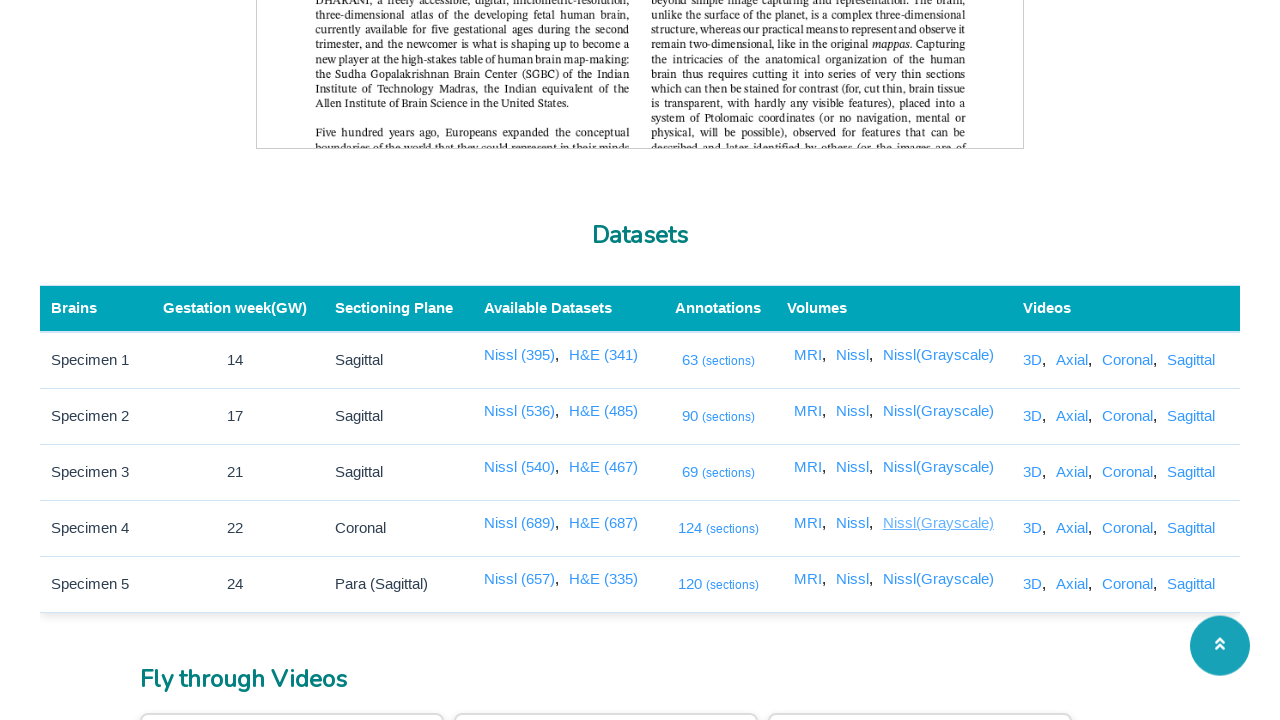

Clicked on Nissl Gray Scale View 5 Link to open in new tab at (938, 579) on a[href='/3dviewer/index.html?data=4&view=gray']
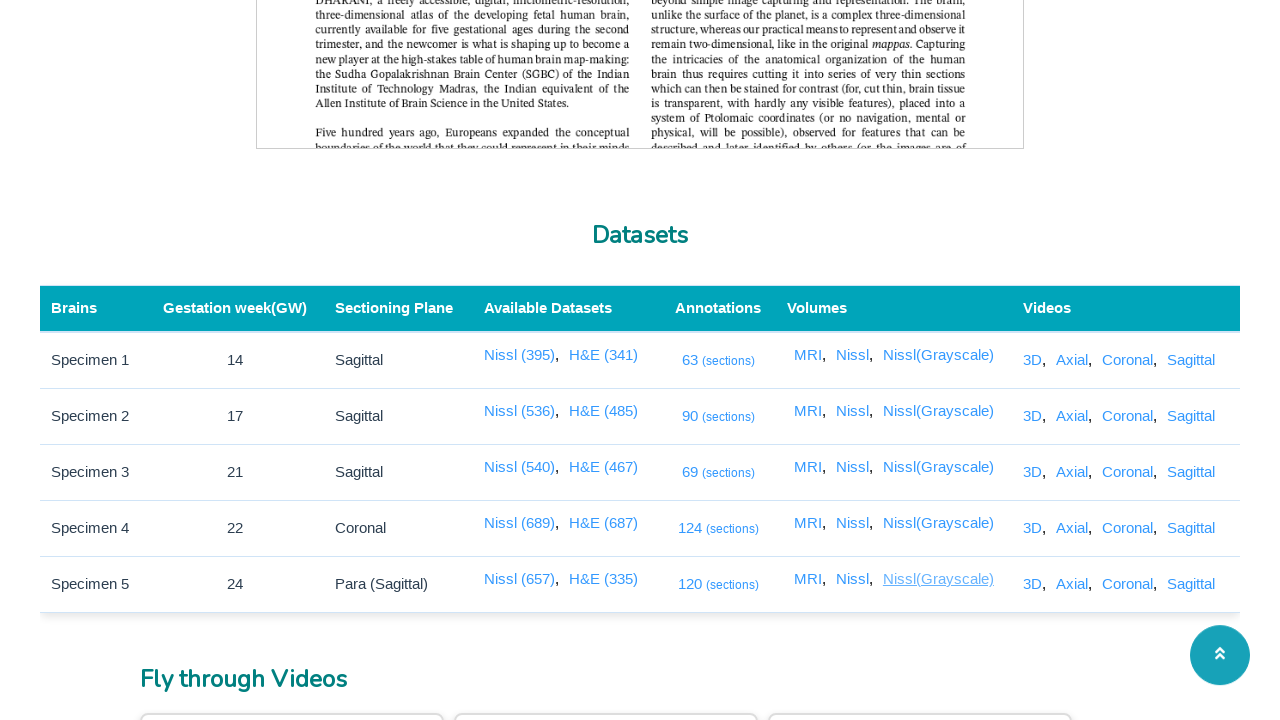

New tab with Nissl Gray Scale View 5 Link loaded successfully, title: SGBC - IITM
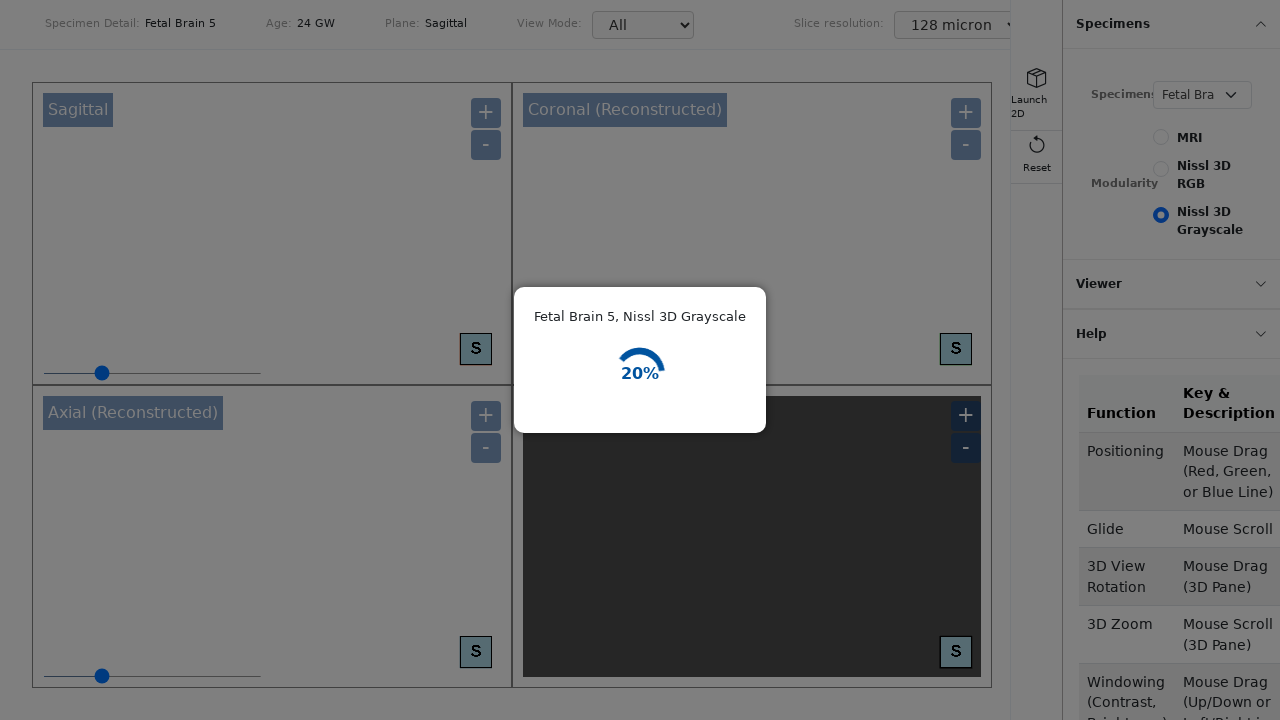

Closed new tab for Nissl Gray Scale View 5 Link and returned to main page
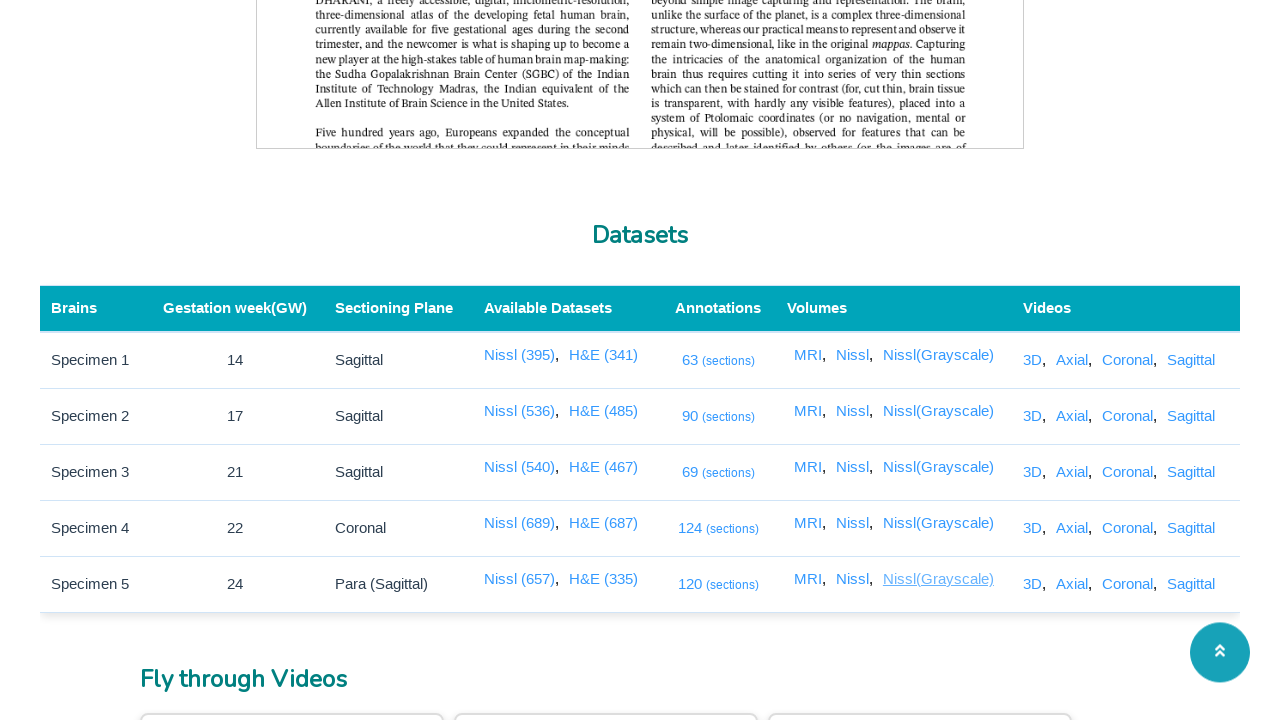

Link validation test completed successfully
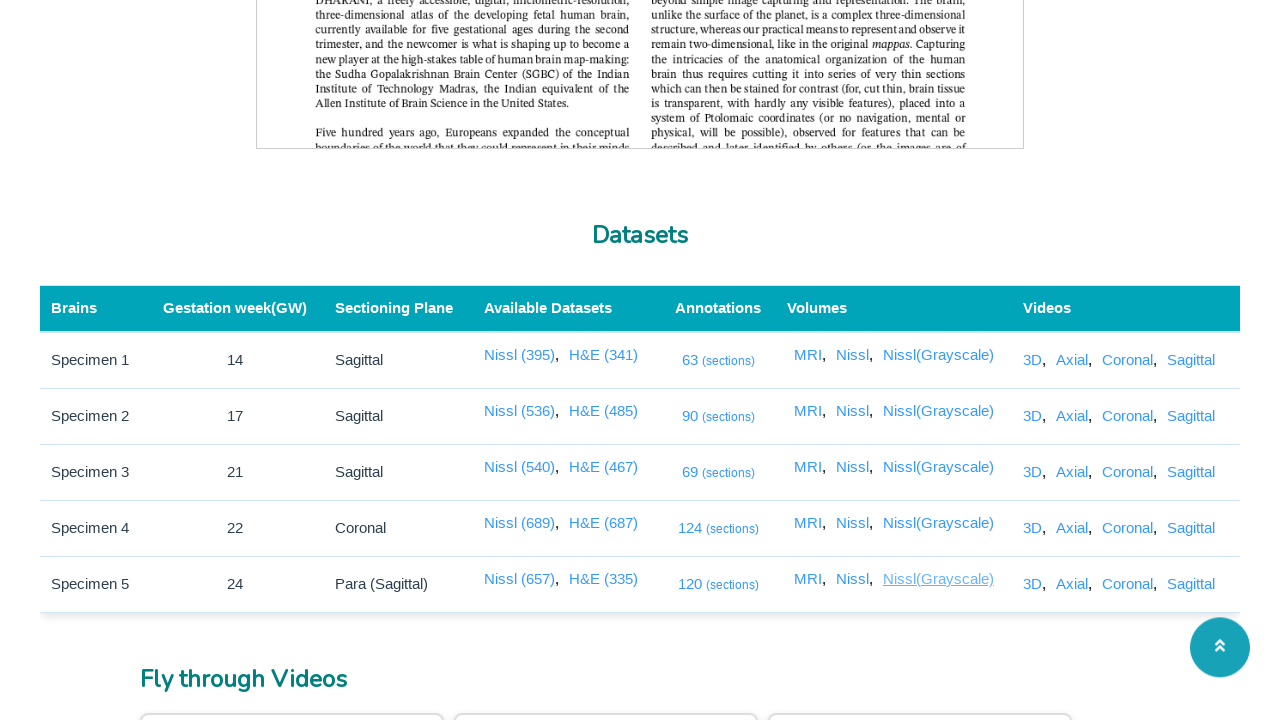

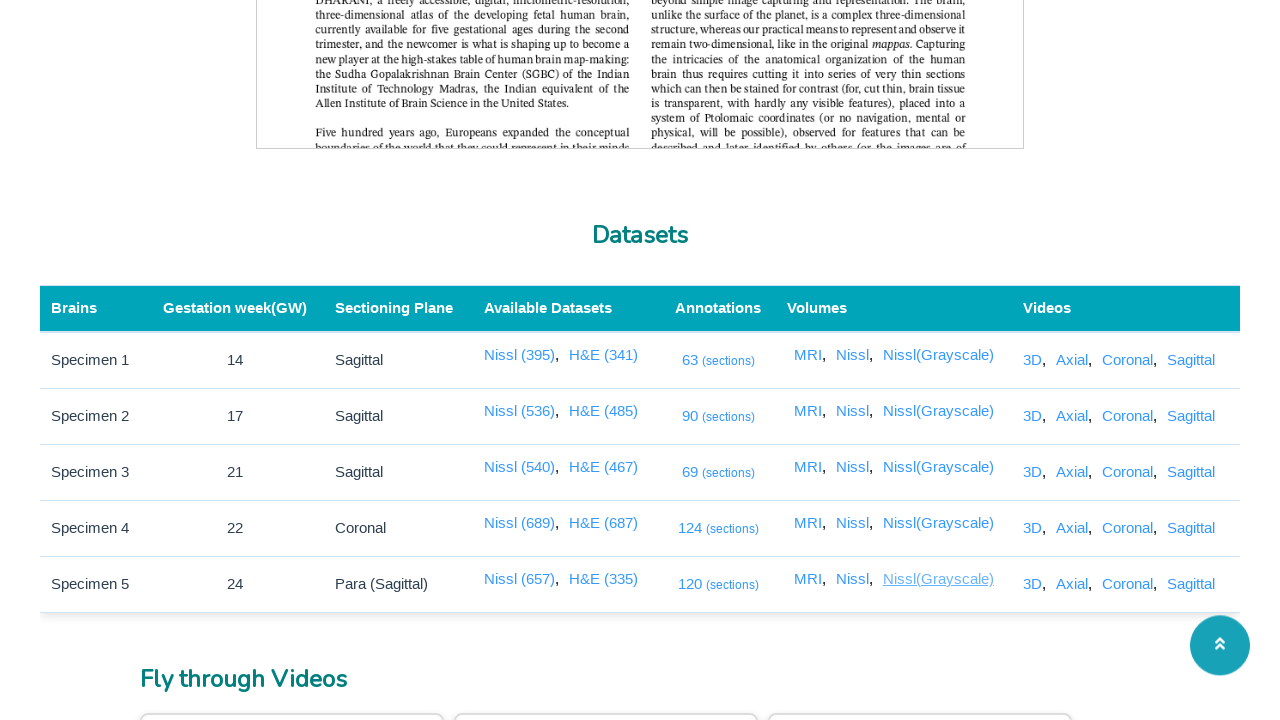